Tests that each page has a valid og:image meta tag by visiting the page, extracting the og:image URL, and navigating to it

Starting URL: https://roe.dev/

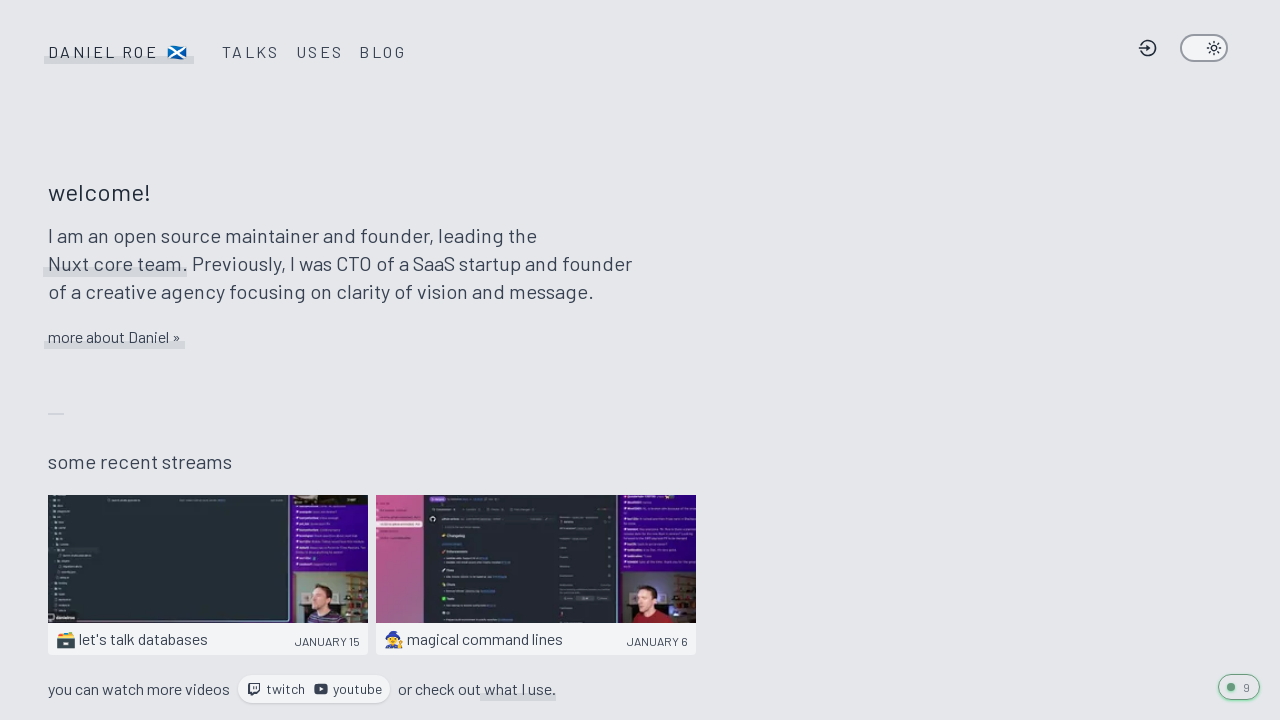

Navigated to https://roe.dev/
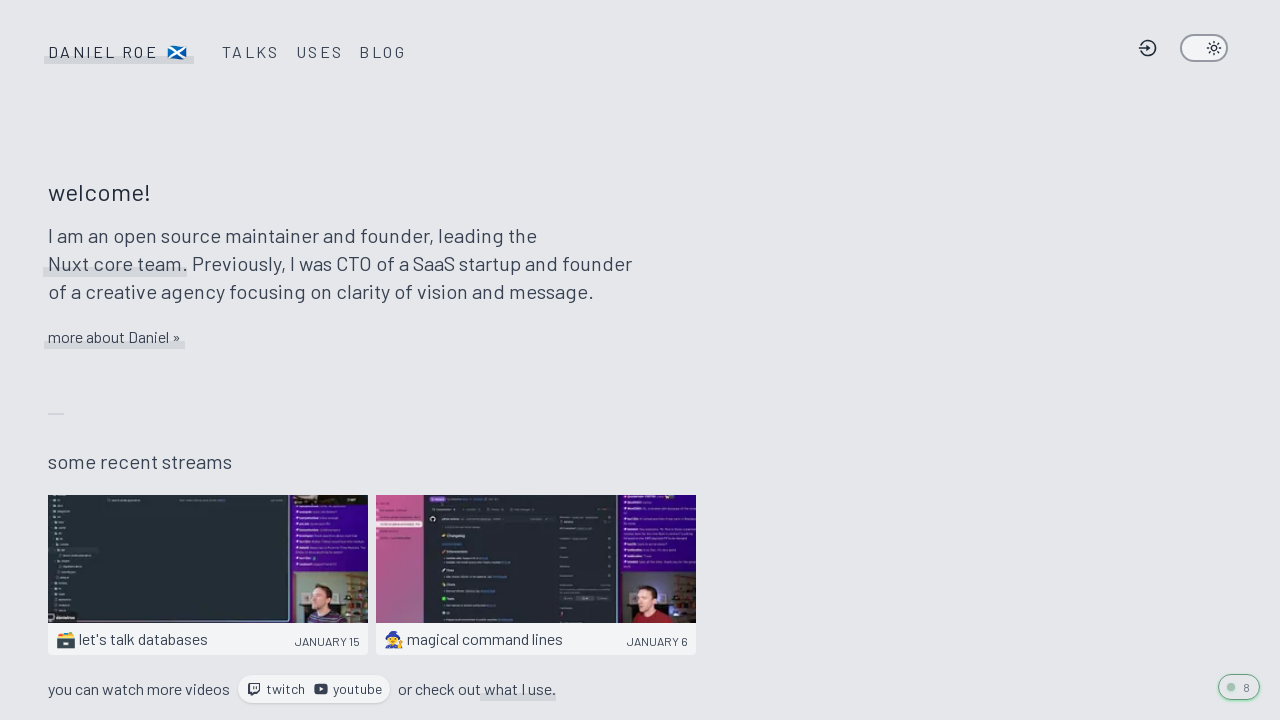

Located og:image meta tag on page for /
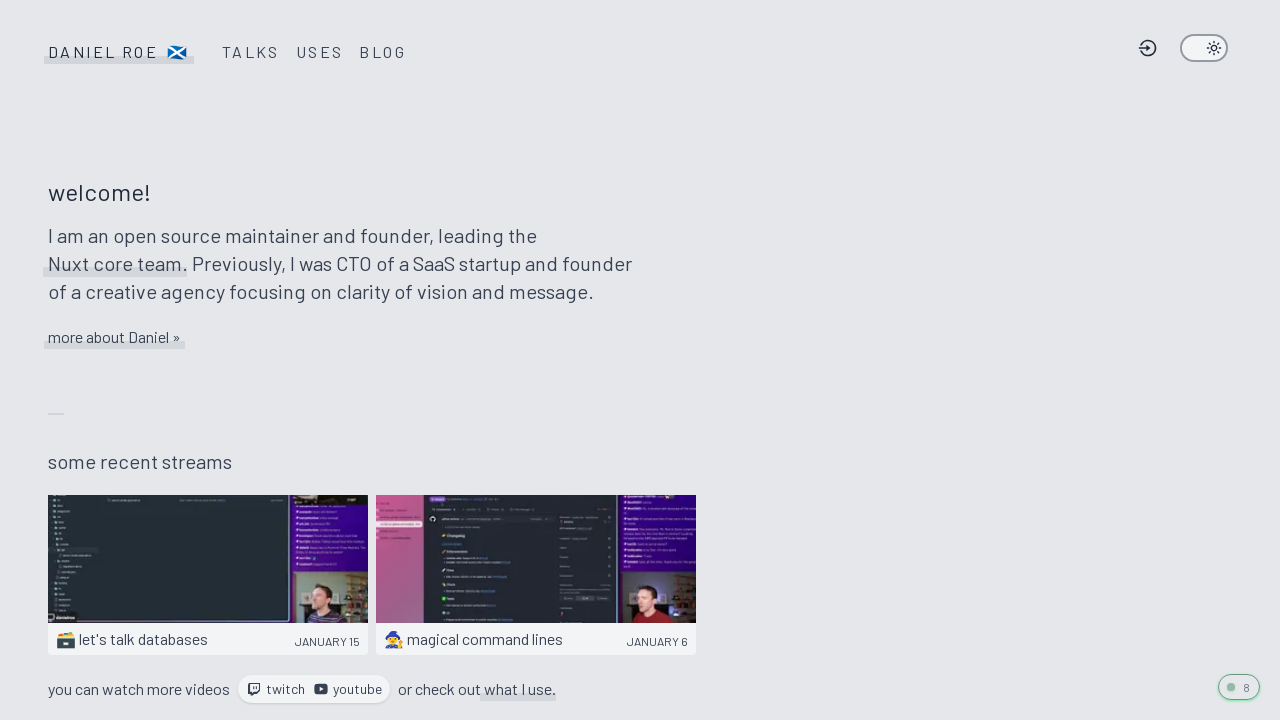

Extracted og:image URL: https://roe.dev/__og-image__/static/og.png
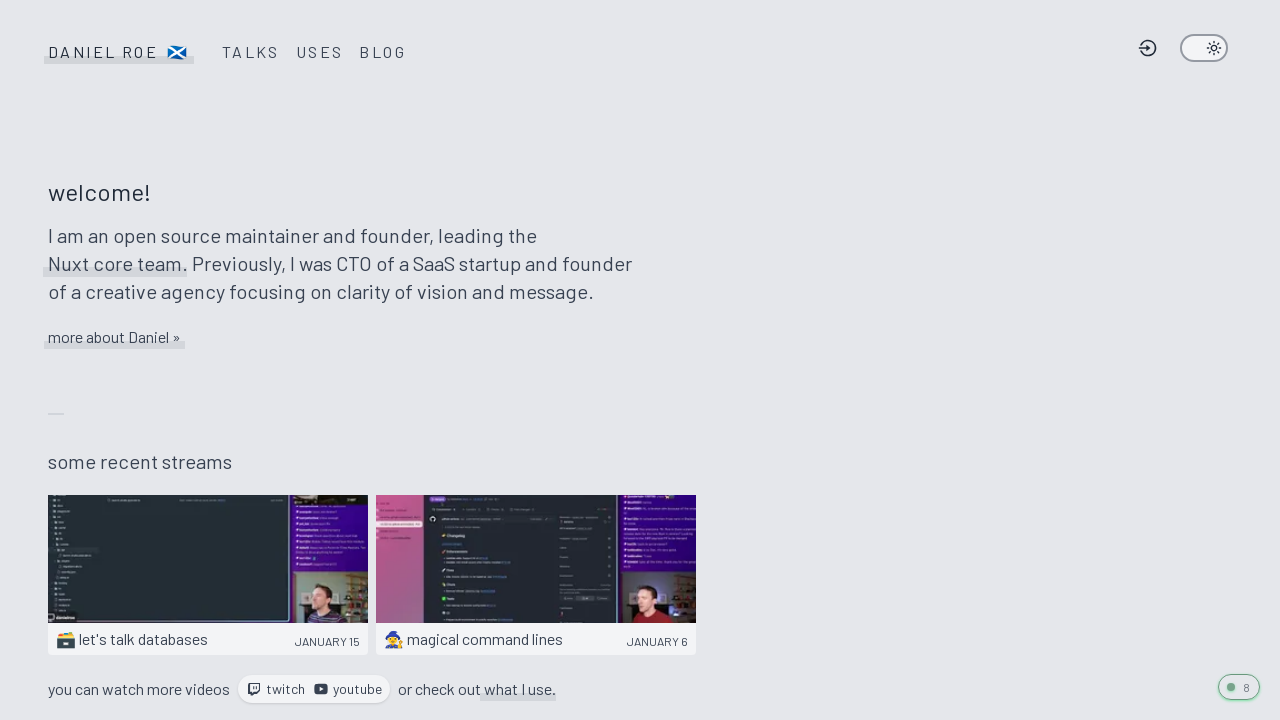

Navigated to og:image URL: https://roe.dev/__og-image__/static/og.png
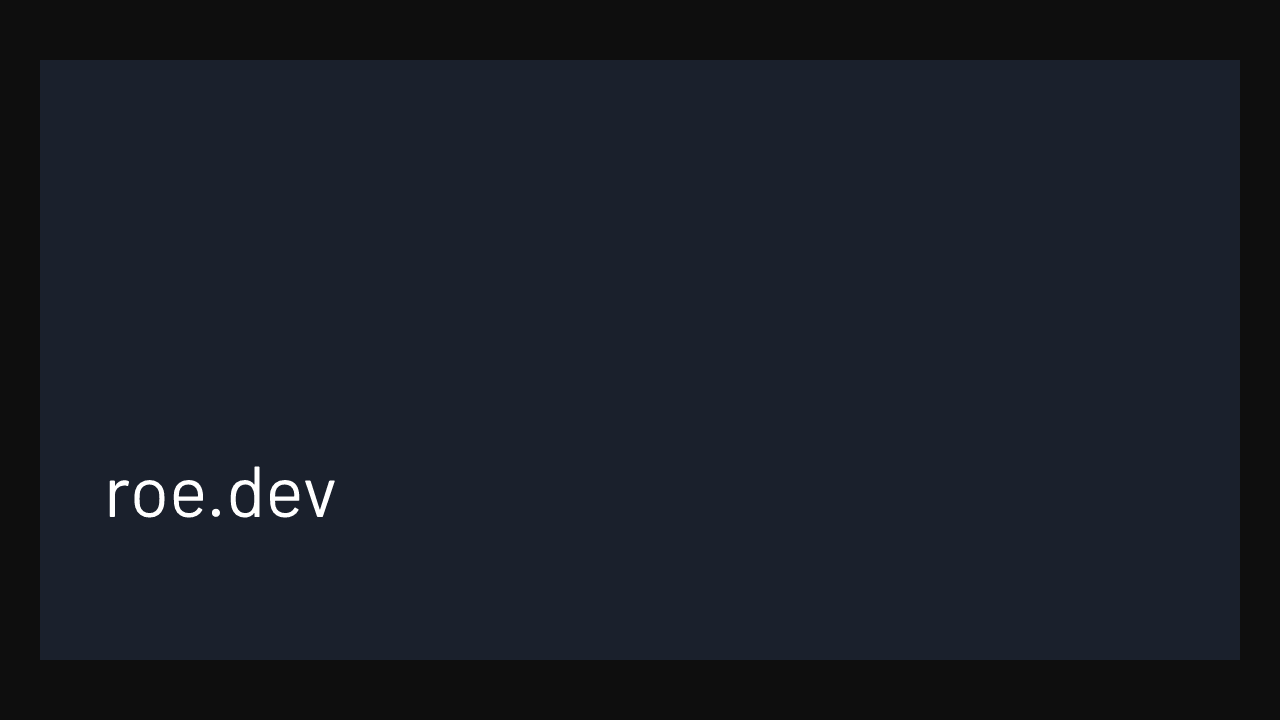

Image loaded successfully for og:image from /
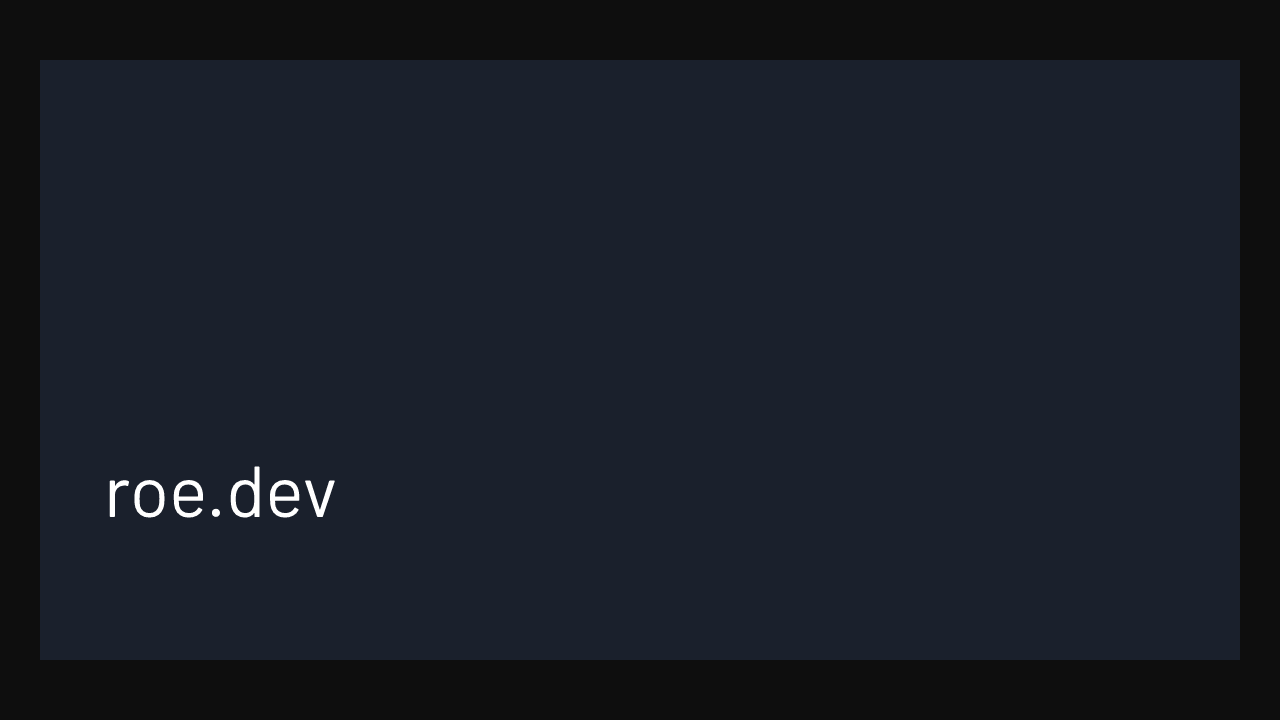

Navigated to https://roe.dev/talks
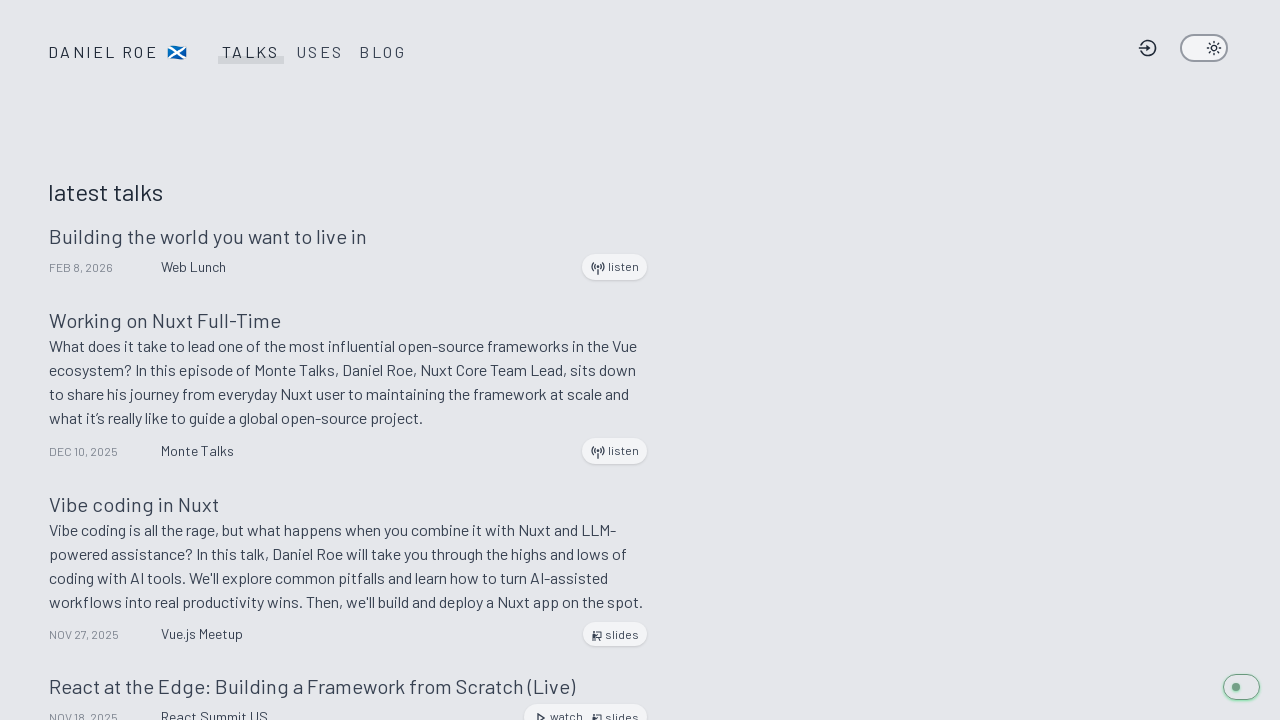

Located og:image meta tag on page for /talks
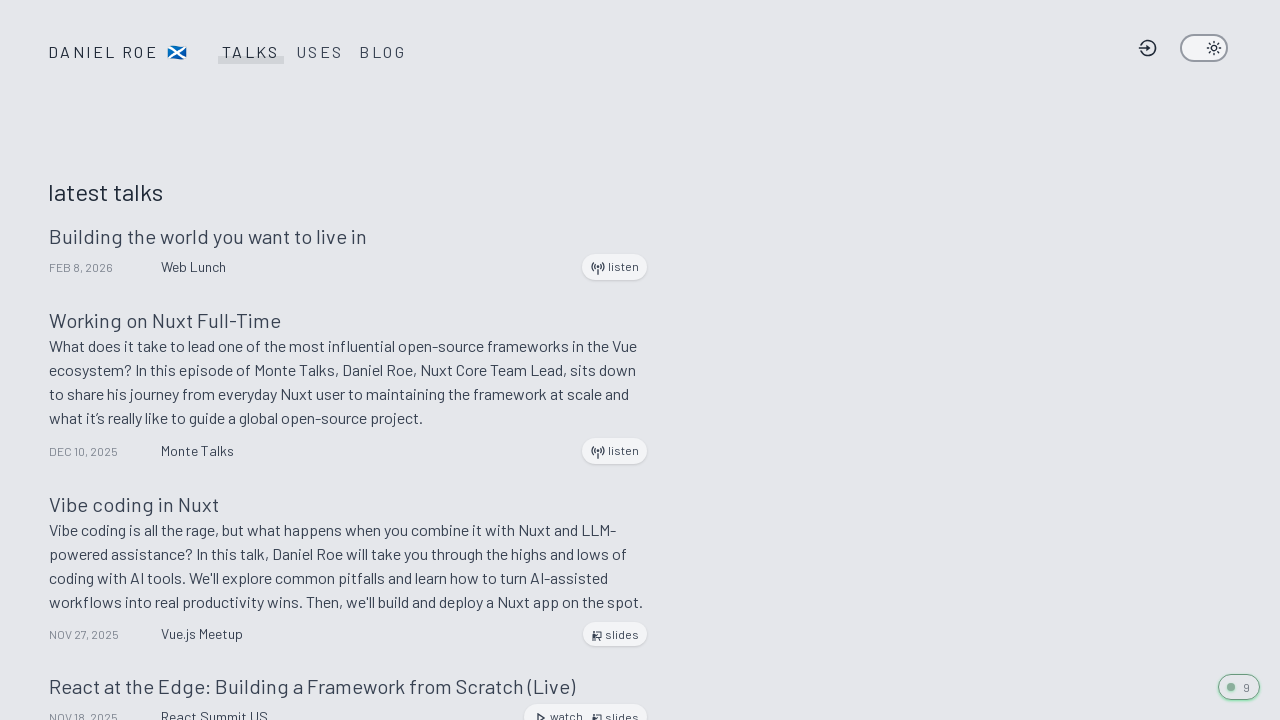

Extracted og:image URL: https://roe.dev/__og-image__/static/talks/og.png
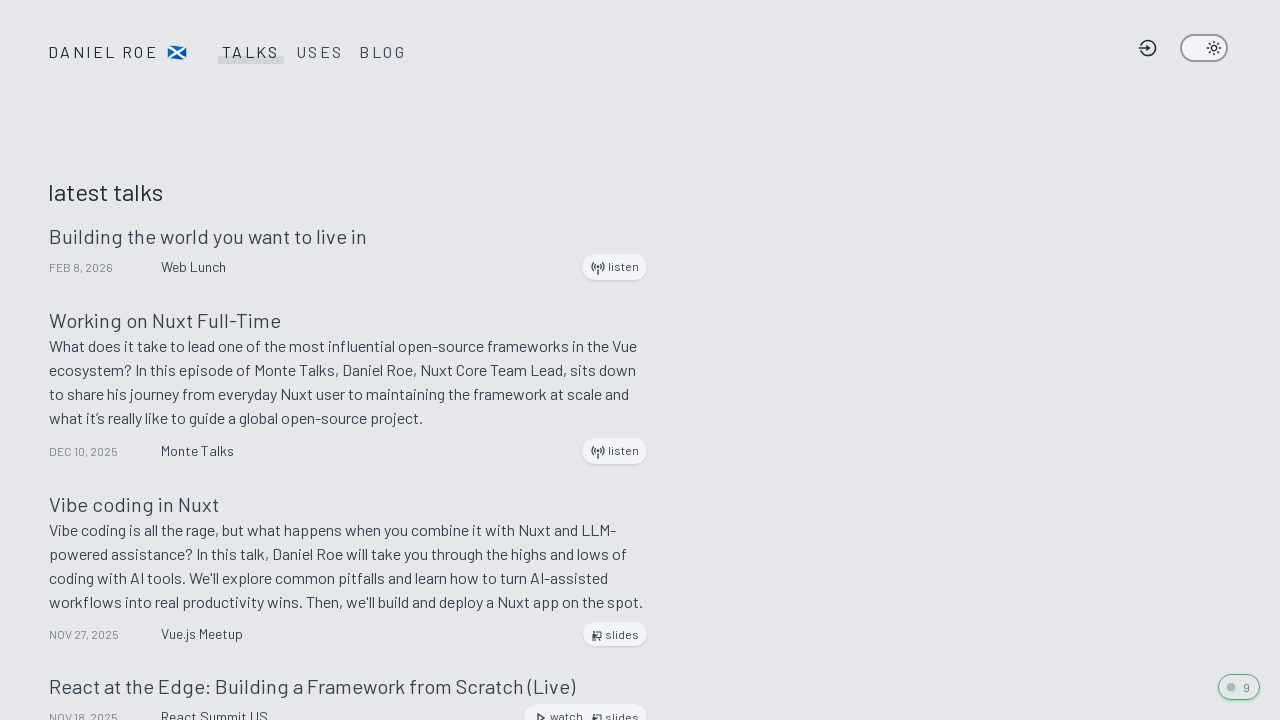

Navigated to og:image URL: https://roe.dev/__og-image__/static/talks/og.png
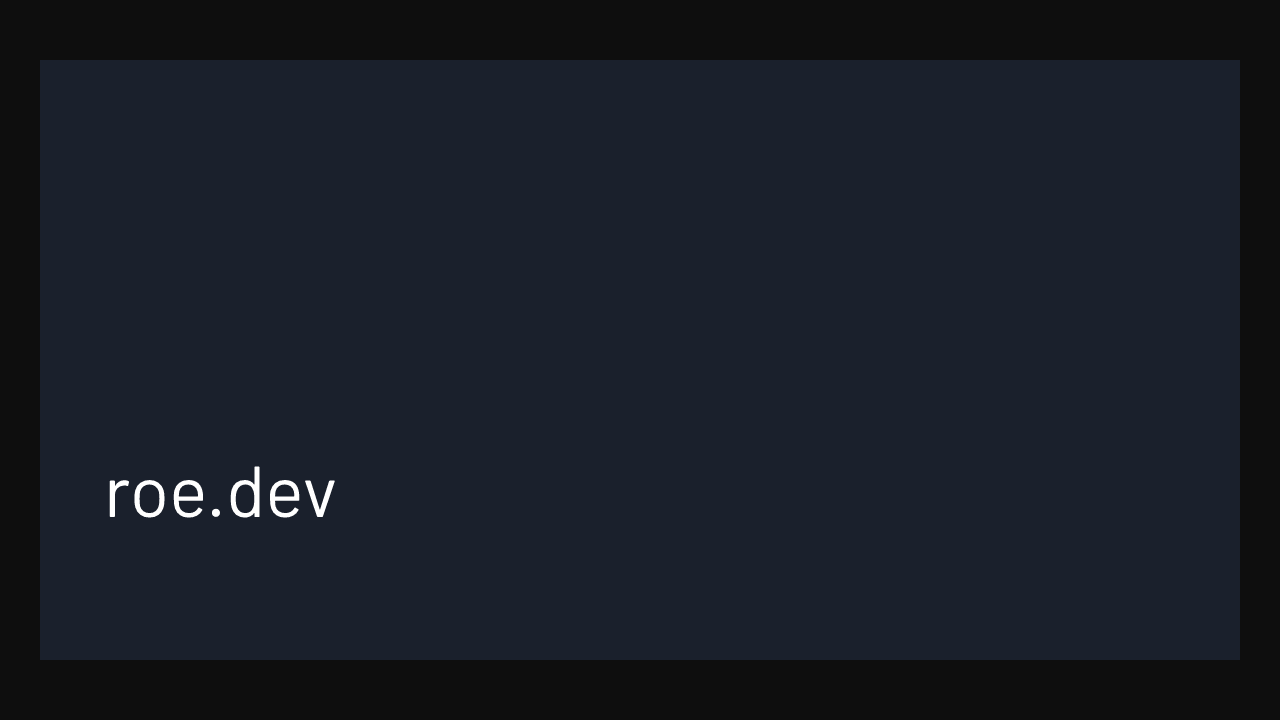

Image loaded successfully for og:image from /talks
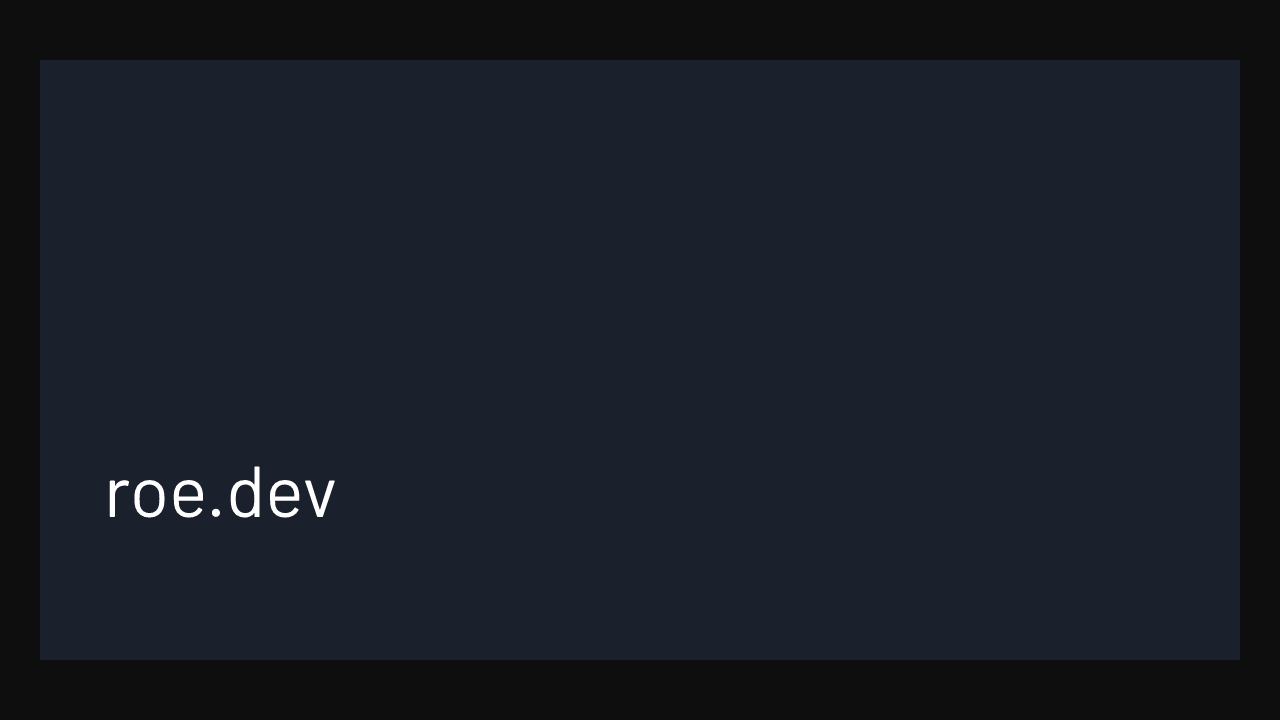

Navigated to https://roe.dev/uses
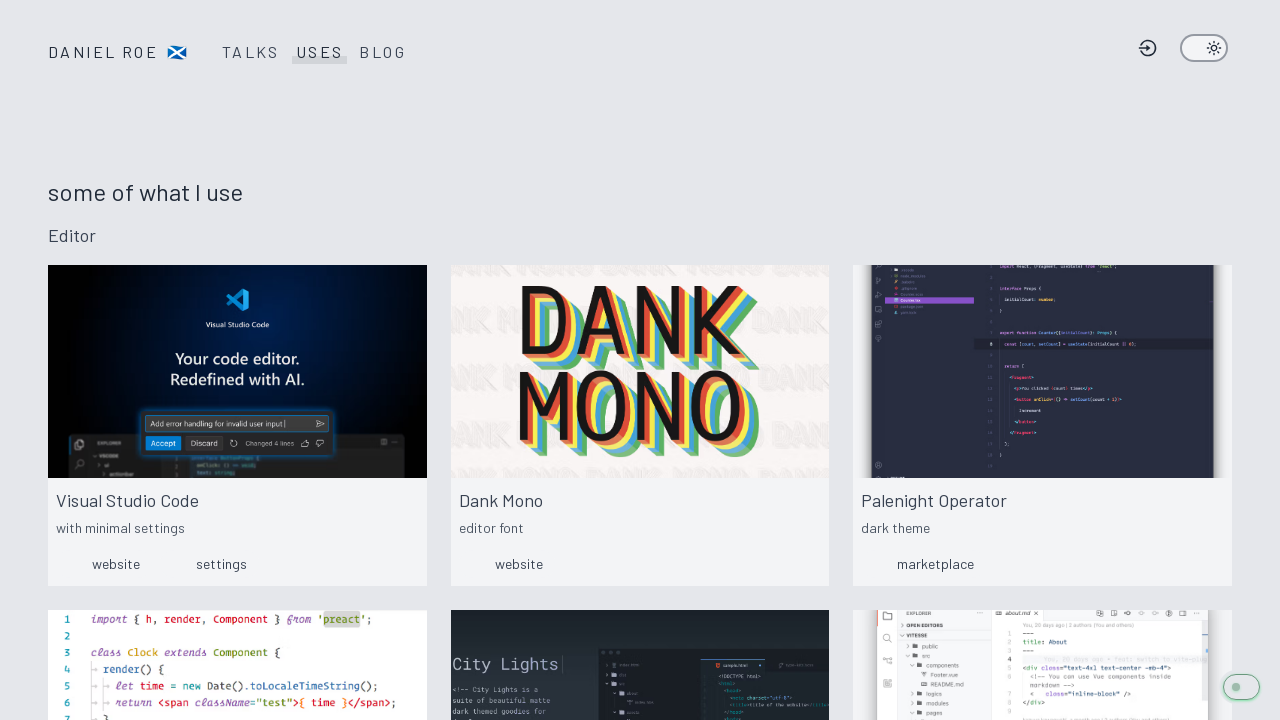

Located og:image meta tag on page for /uses
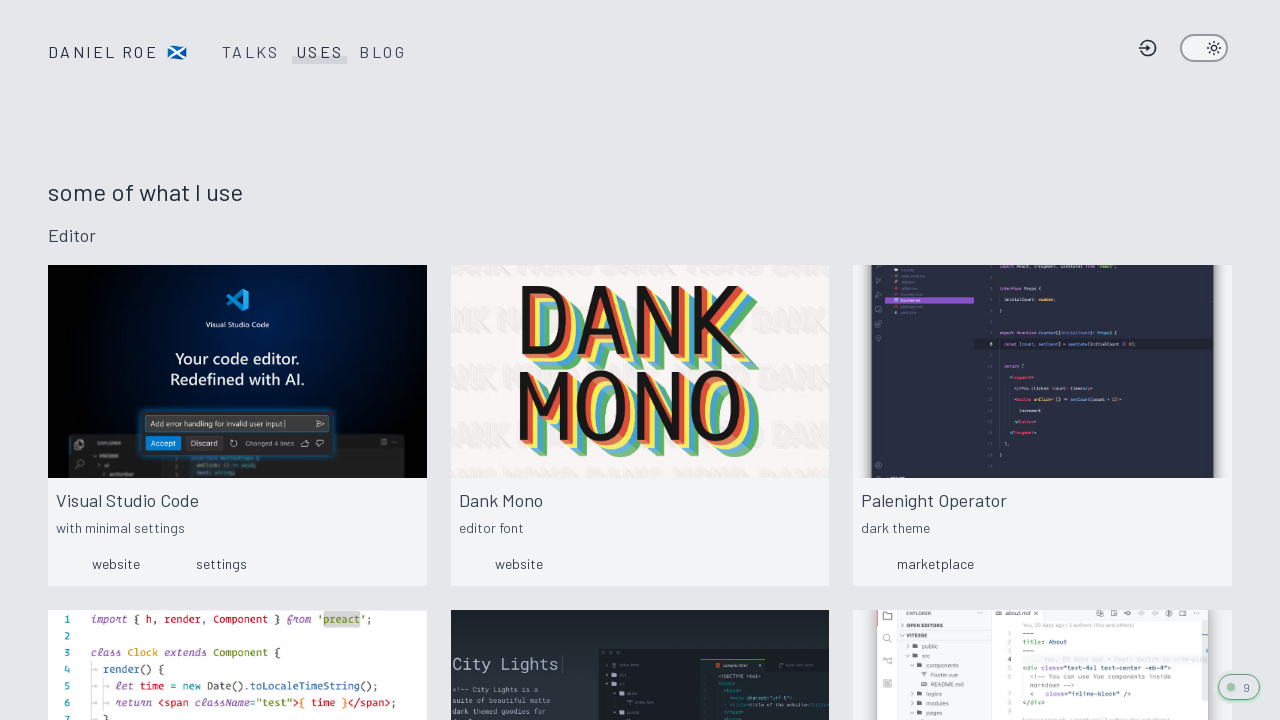

Extracted og:image URL: https://roe.dev/__og-image__/static/uses/og.png
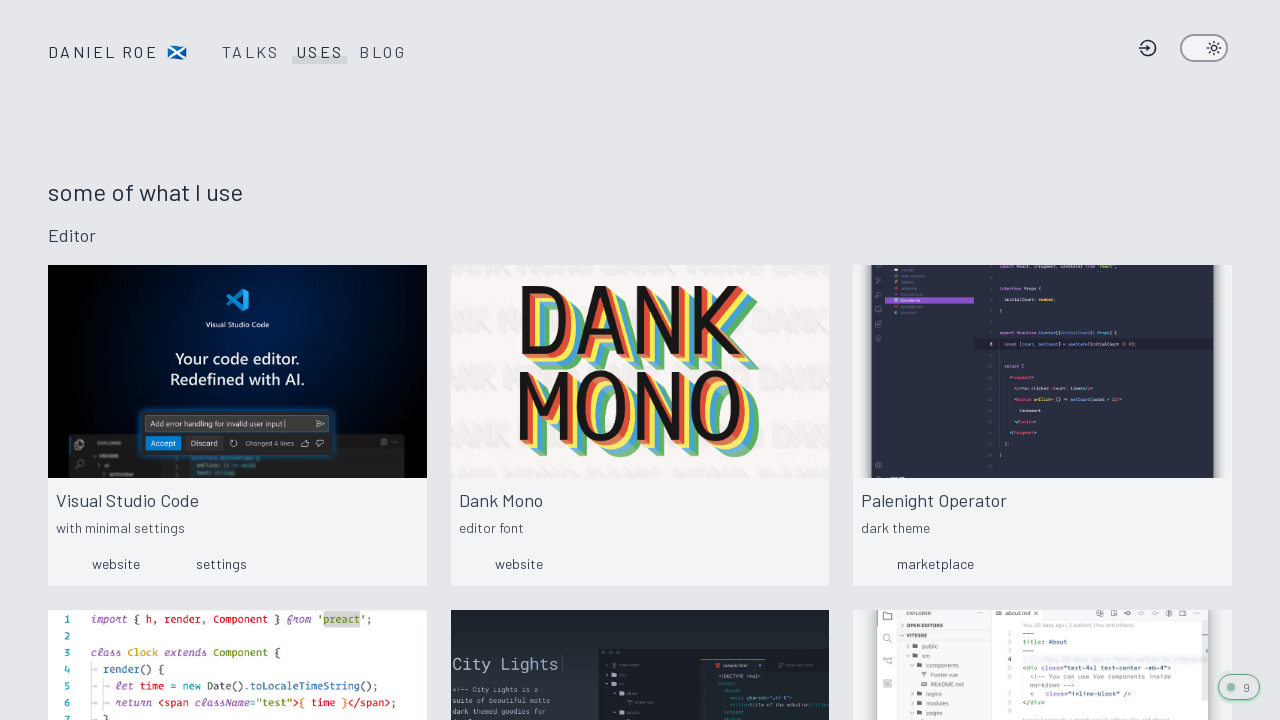

Navigated to og:image URL: https://roe.dev/__og-image__/static/uses/og.png
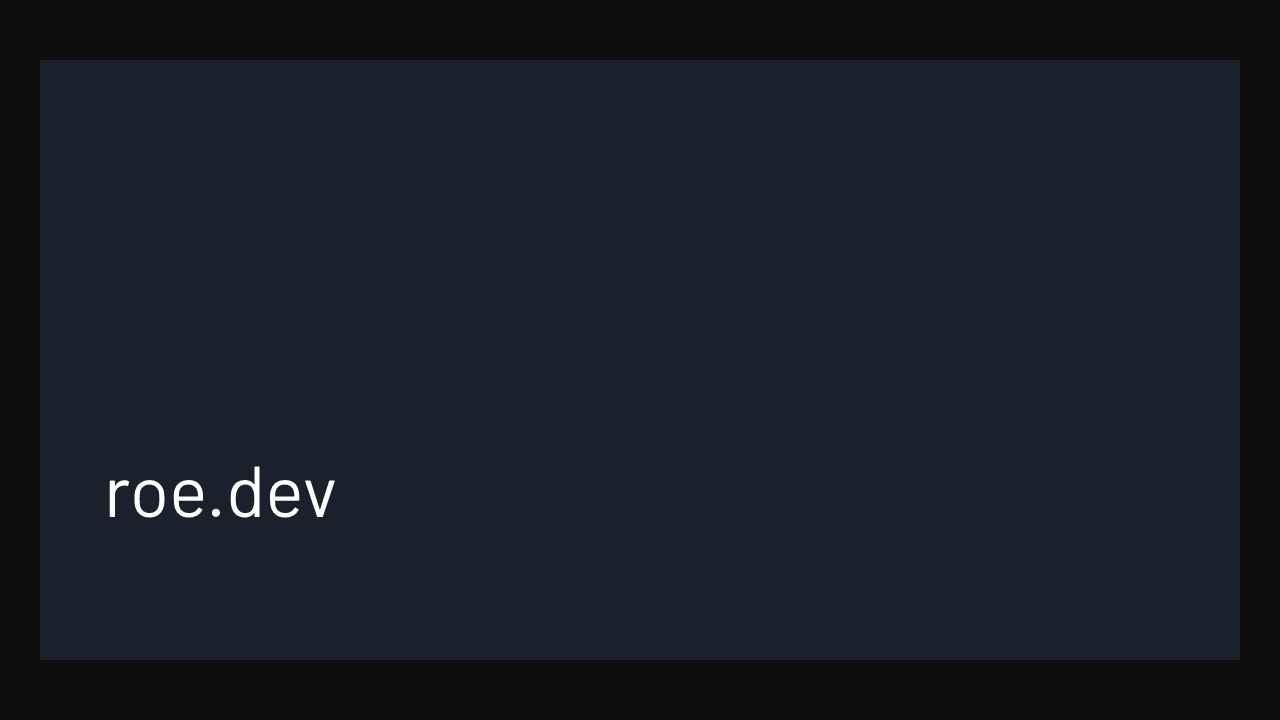

Image loaded successfully for og:image from /uses
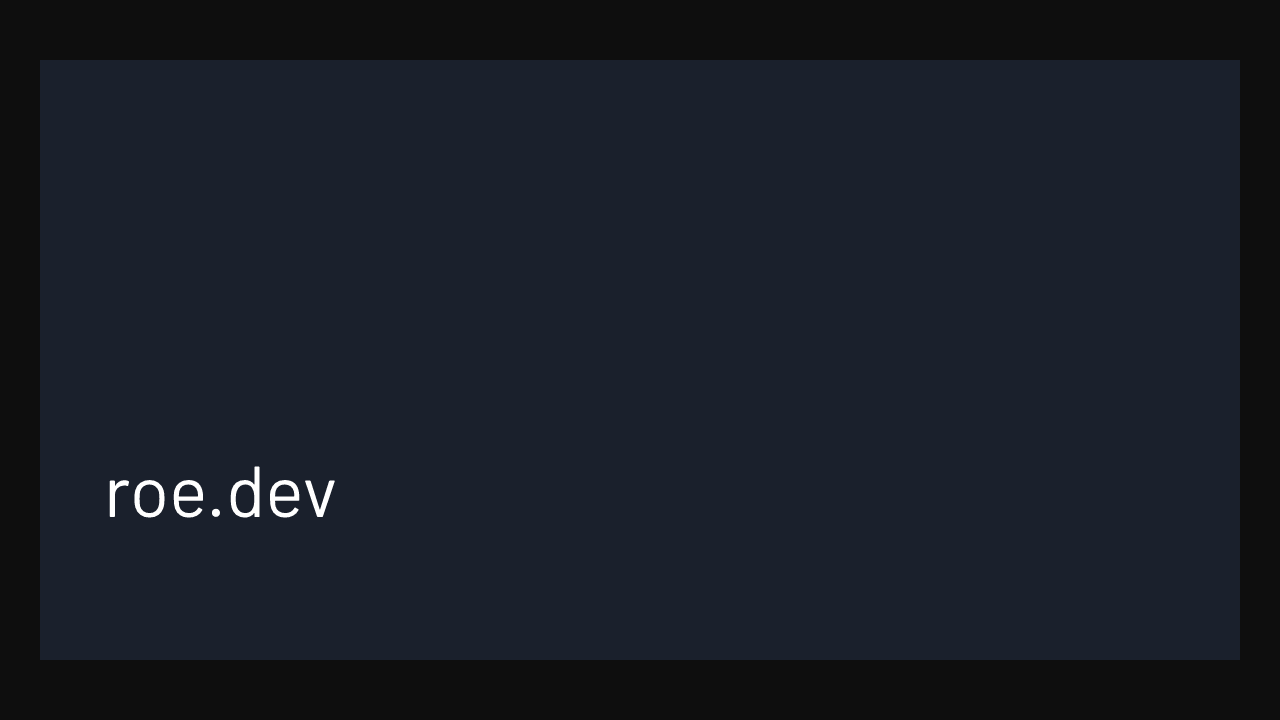

Navigated to https://roe.dev/work
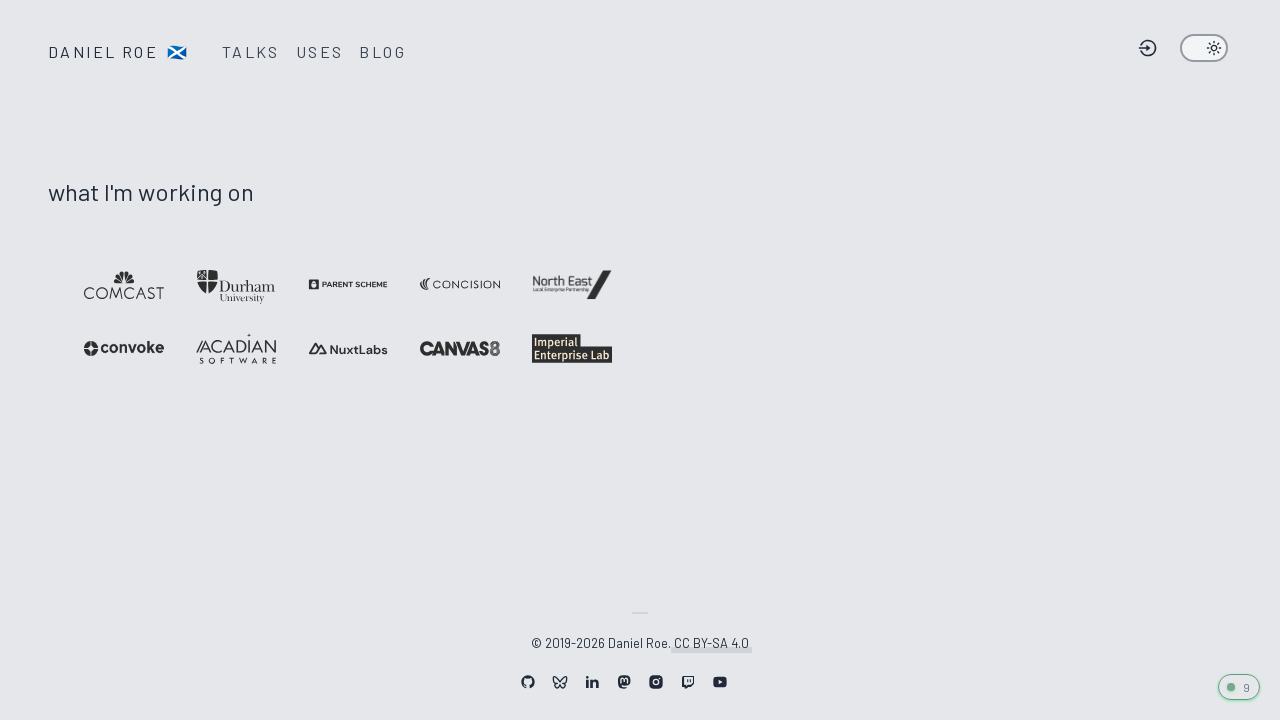

Located og:image meta tag on page for /work
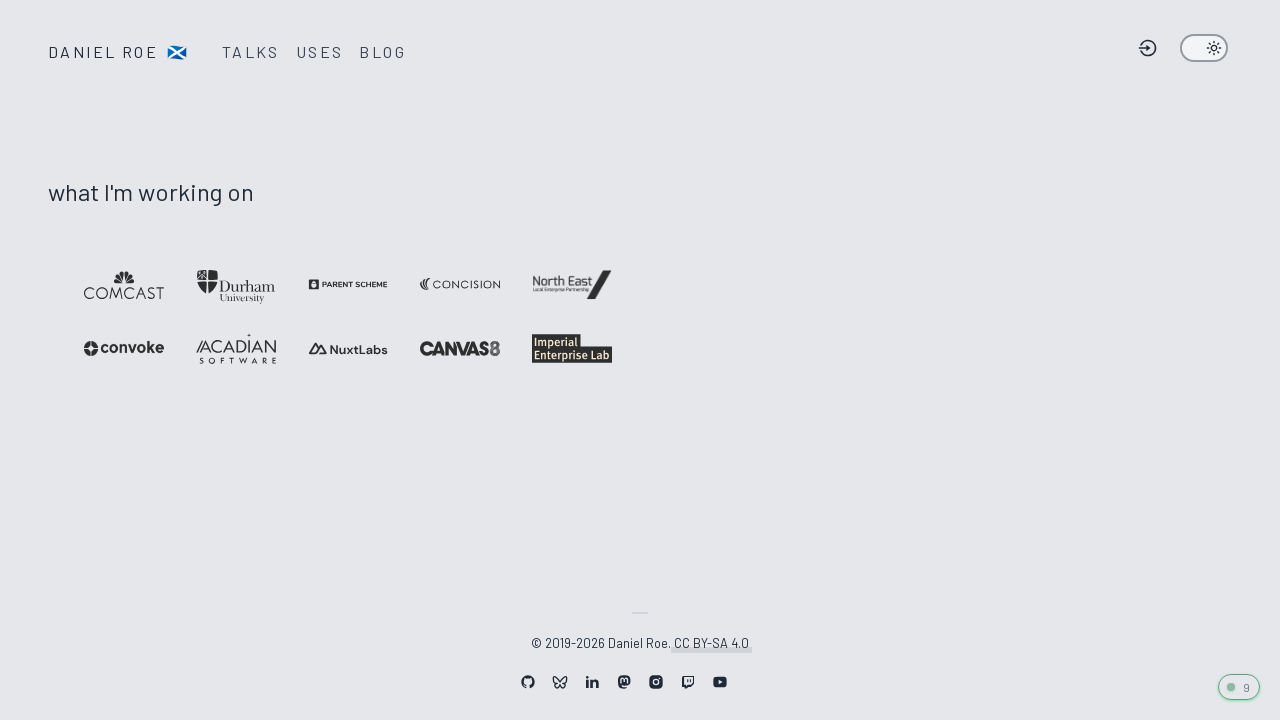

Extracted og:image URL: https://roe.dev/__og-image__/static/work/og.png
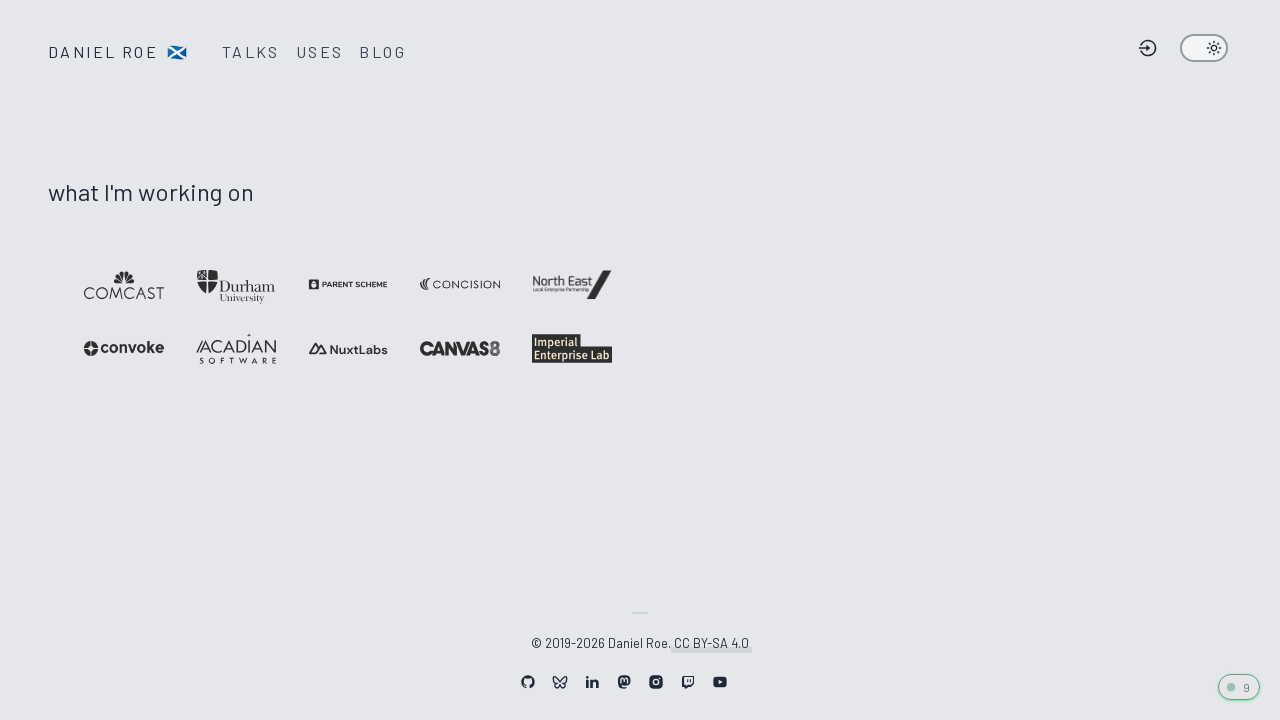

Navigated to og:image URL: https://roe.dev/__og-image__/static/work/og.png
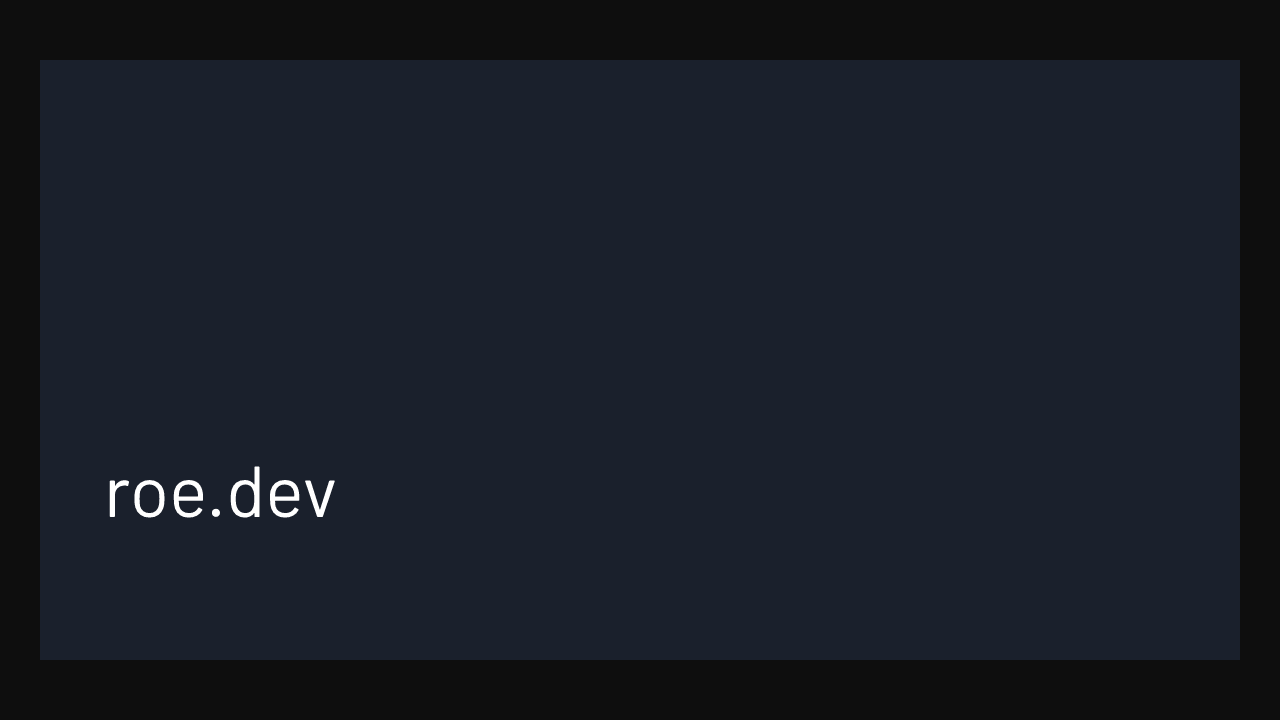

Image loaded successfully for og:image from /work
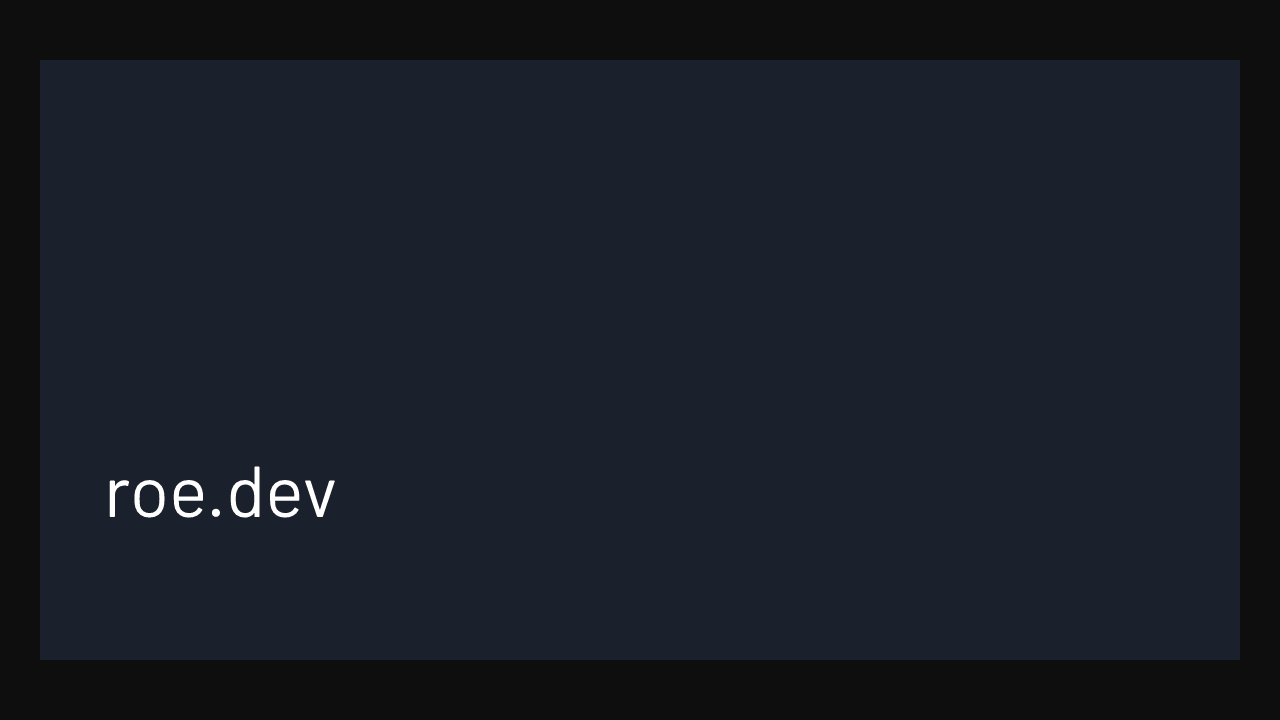

Navigated to https://roe.dev/blog
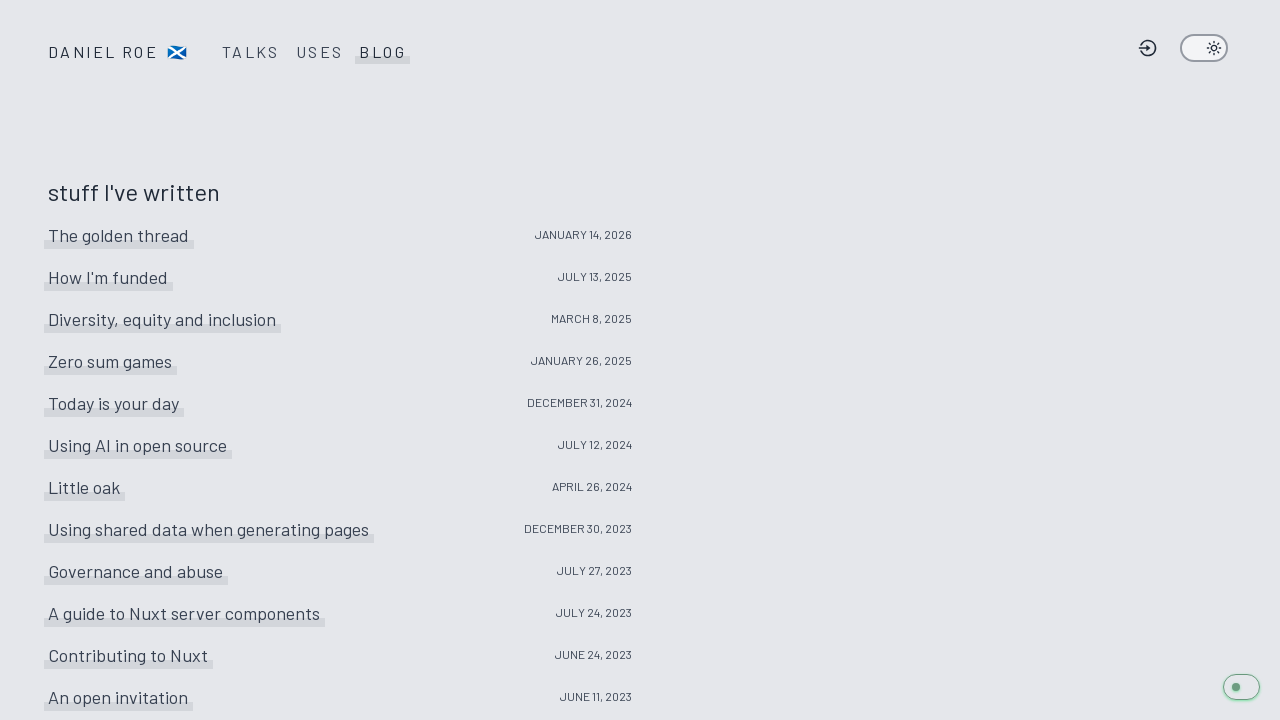

Located og:image meta tag on page for /blog
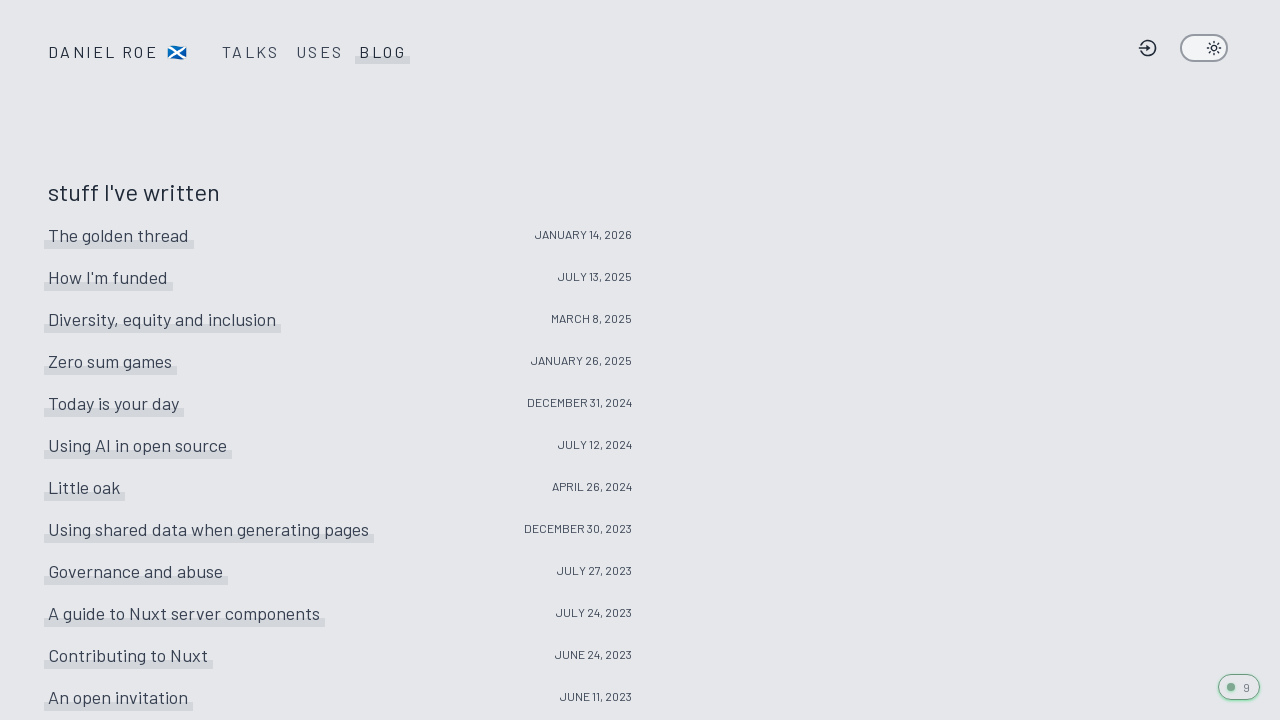

Extracted og:image URL: https://roe.dev/__og-image__/static/blog/og.png
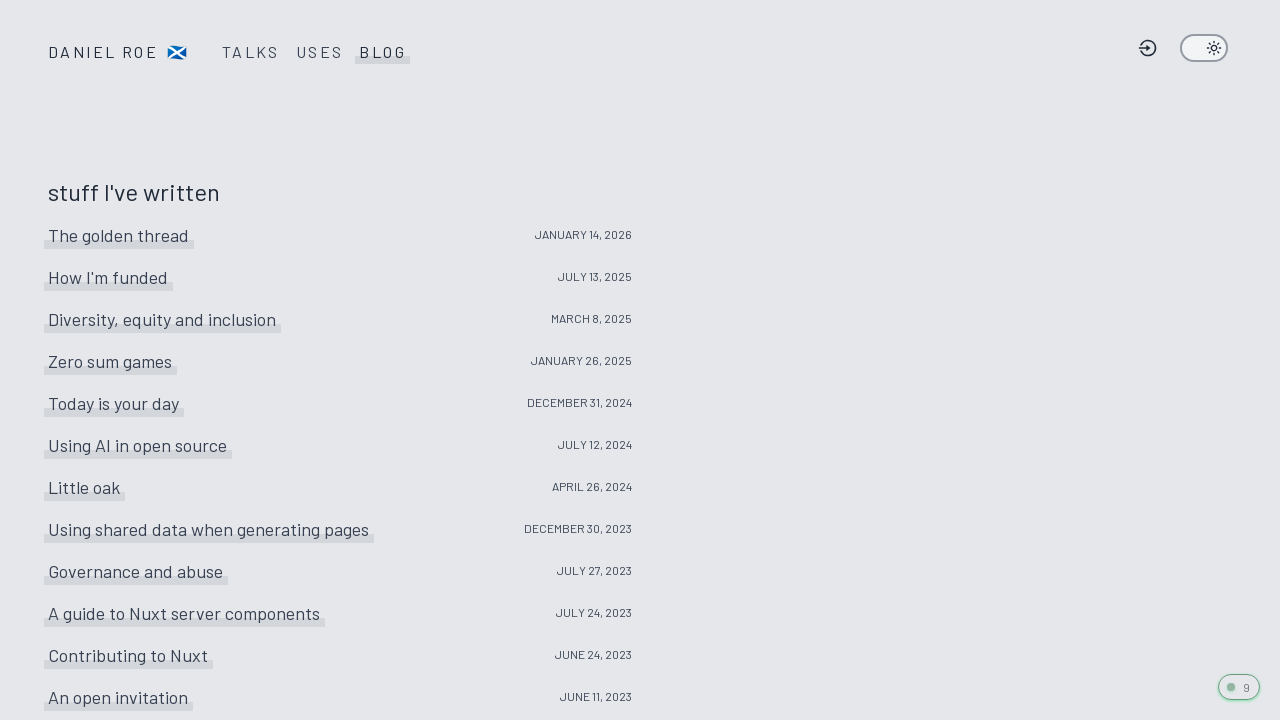

Navigated to og:image URL: https://roe.dev/__og-image__/static/blog/og.png
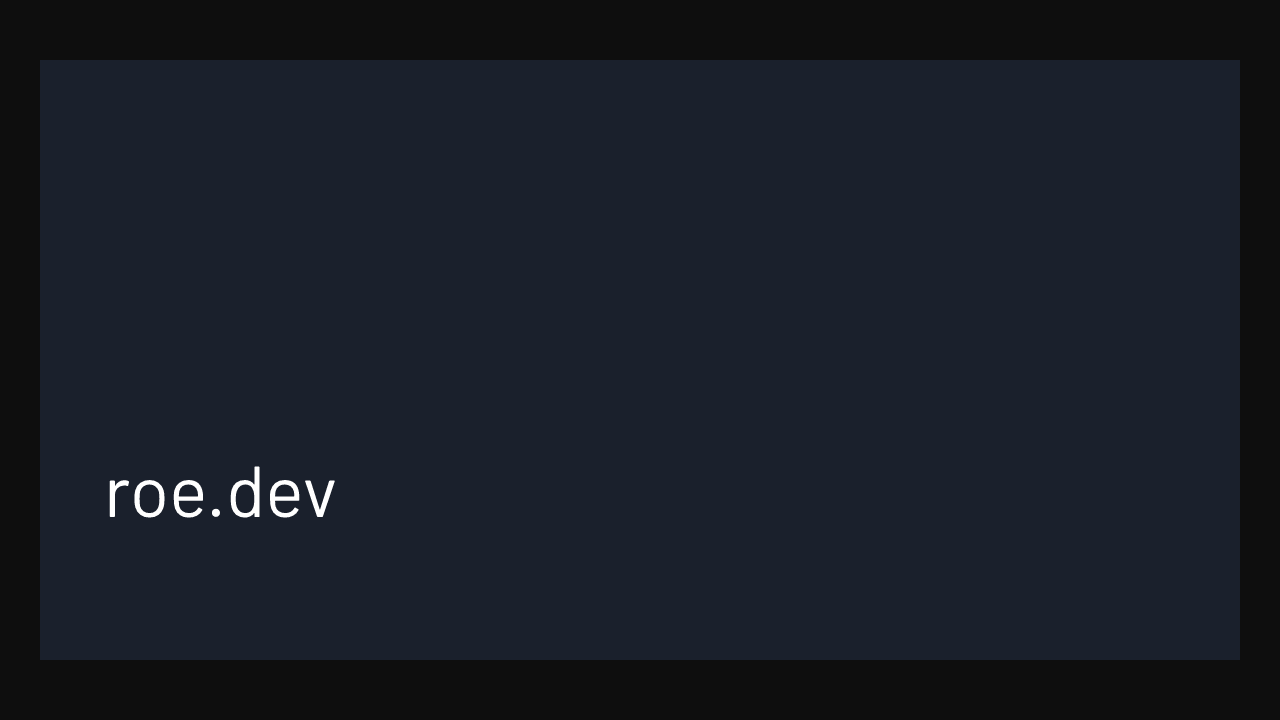

Image loaded successfully for og:image from /blog
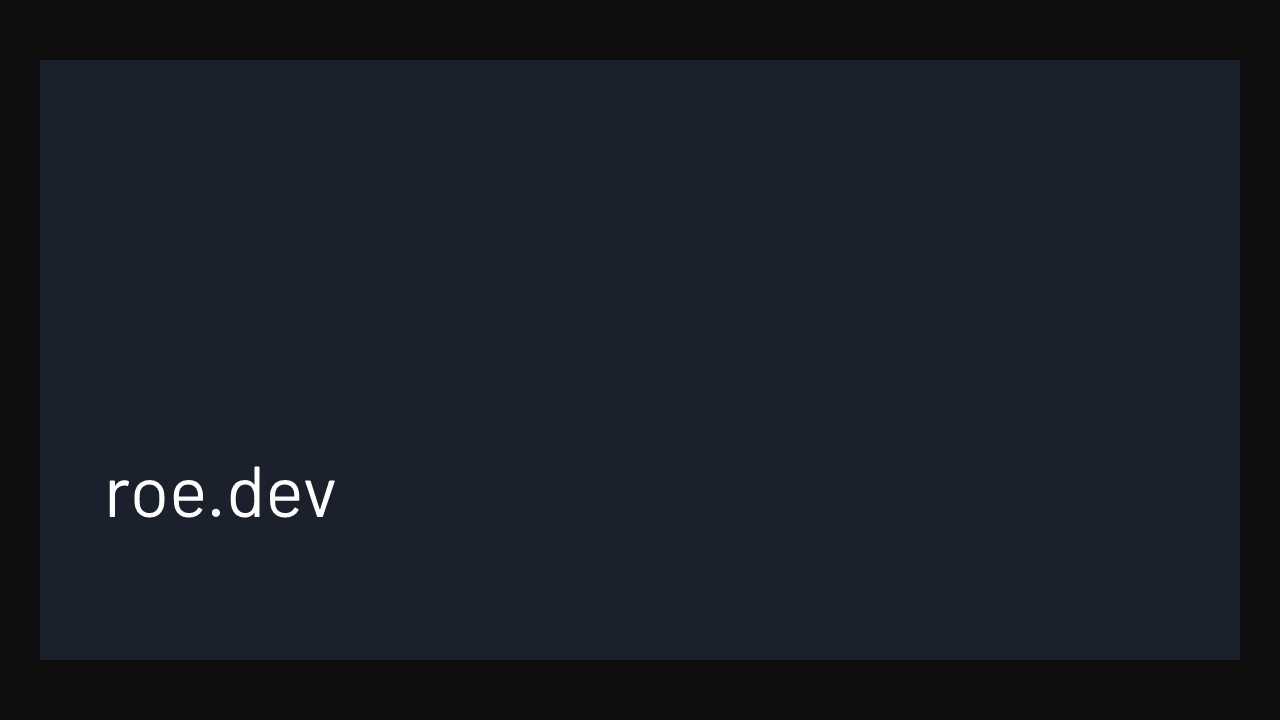

Navigated to https://roe.dev/blog/introduction
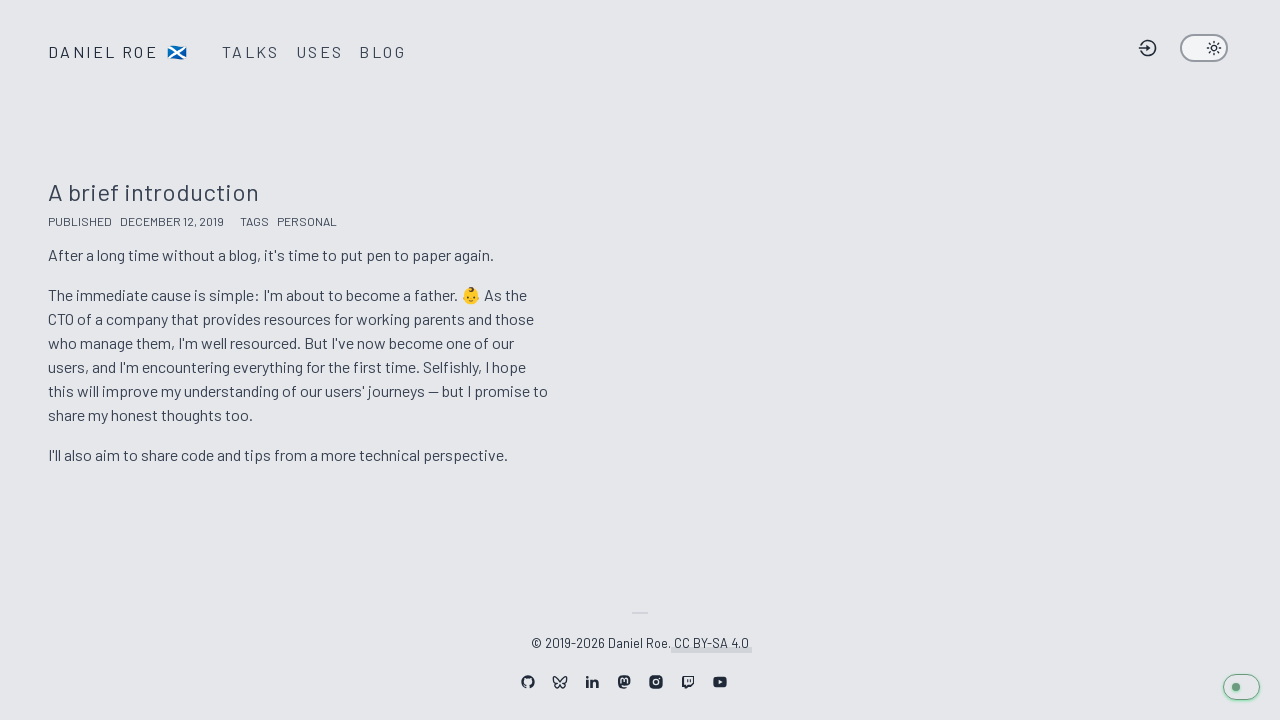

Located og:image meta tag on page for /blog/introduction
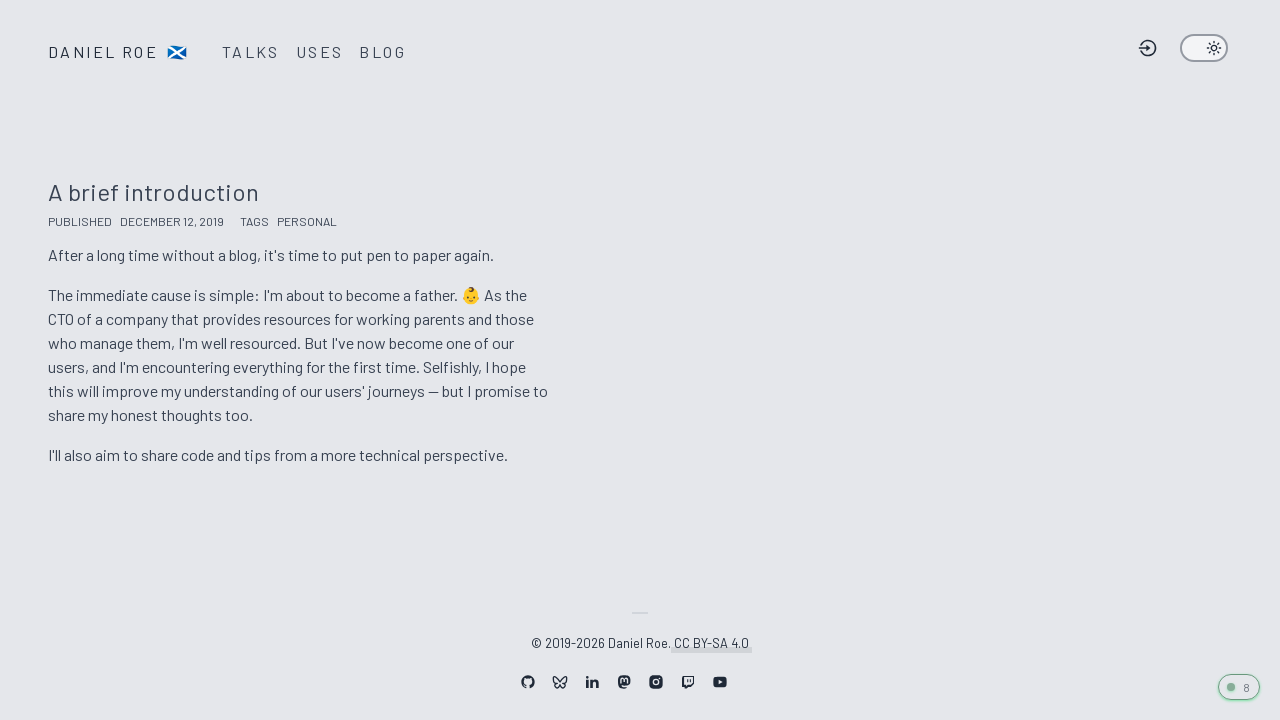

Extracted og:image URL: https://roe.dev/__og-image__/static/blog/introduction/og.png
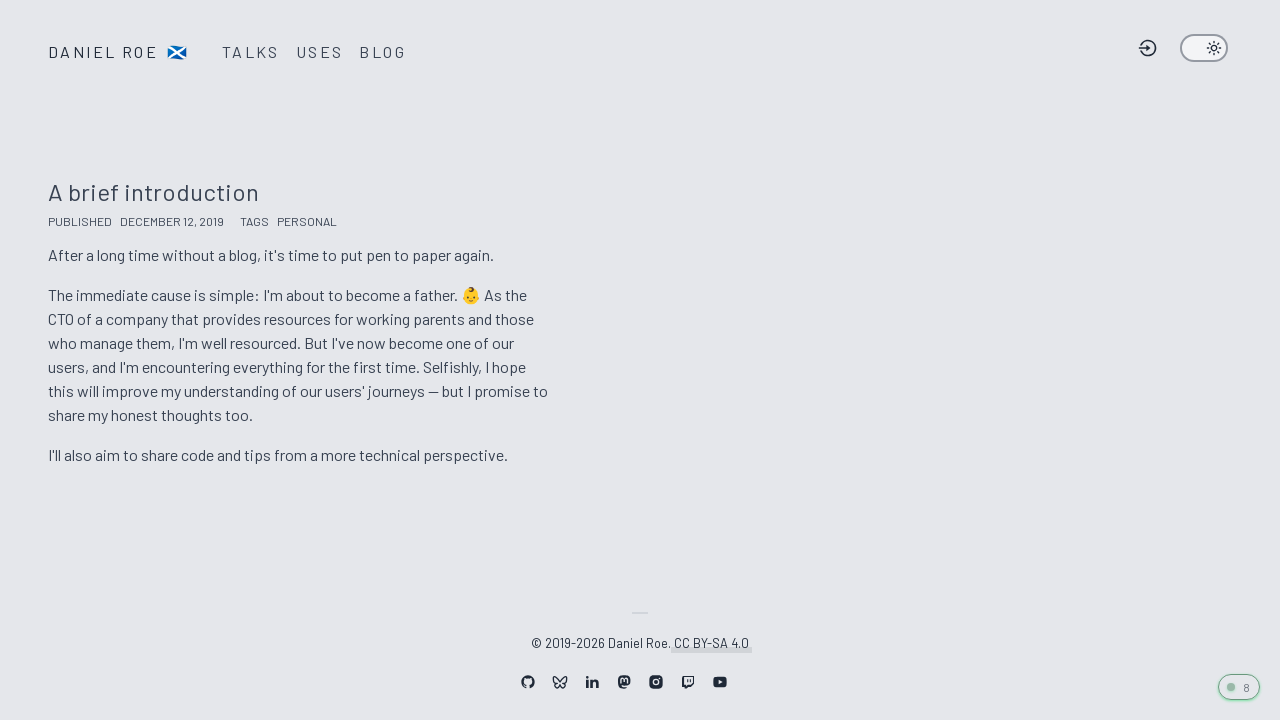

Navigated to og:image URL: https://roe.dev/__og-image__/static/blog/introduction/og.png
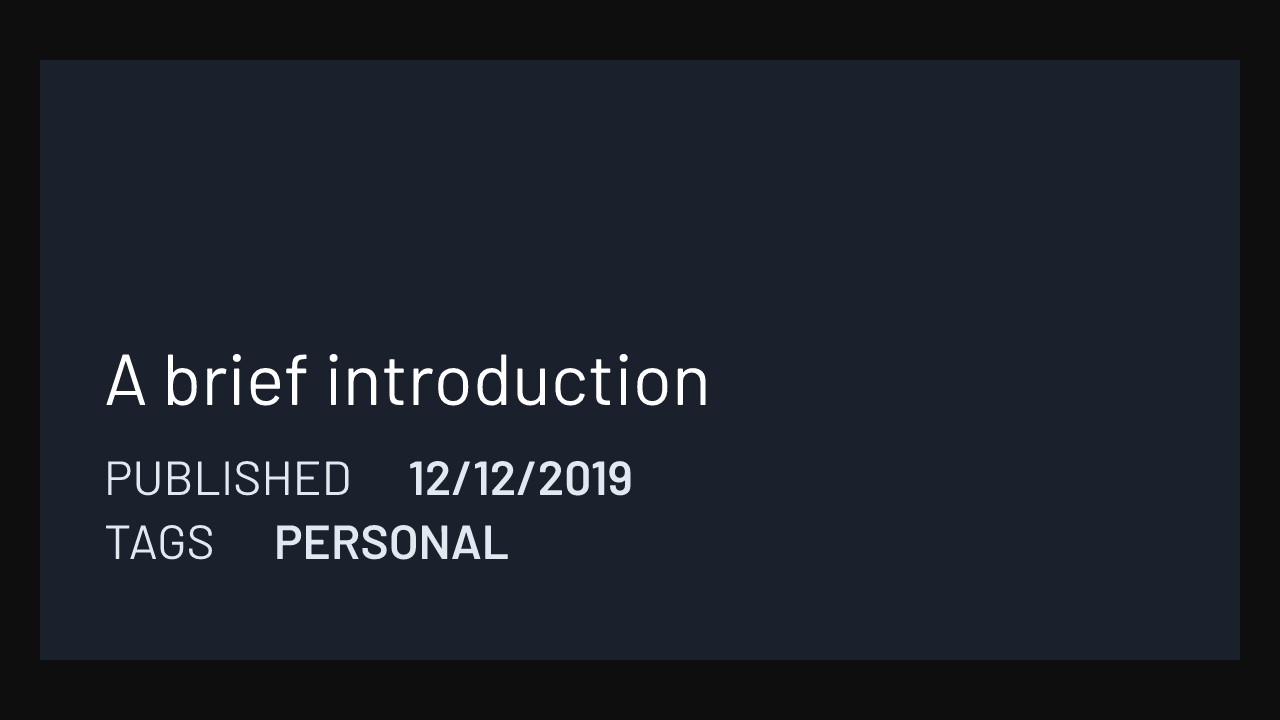

Image loaded successfully for og:image from /blog/introduction
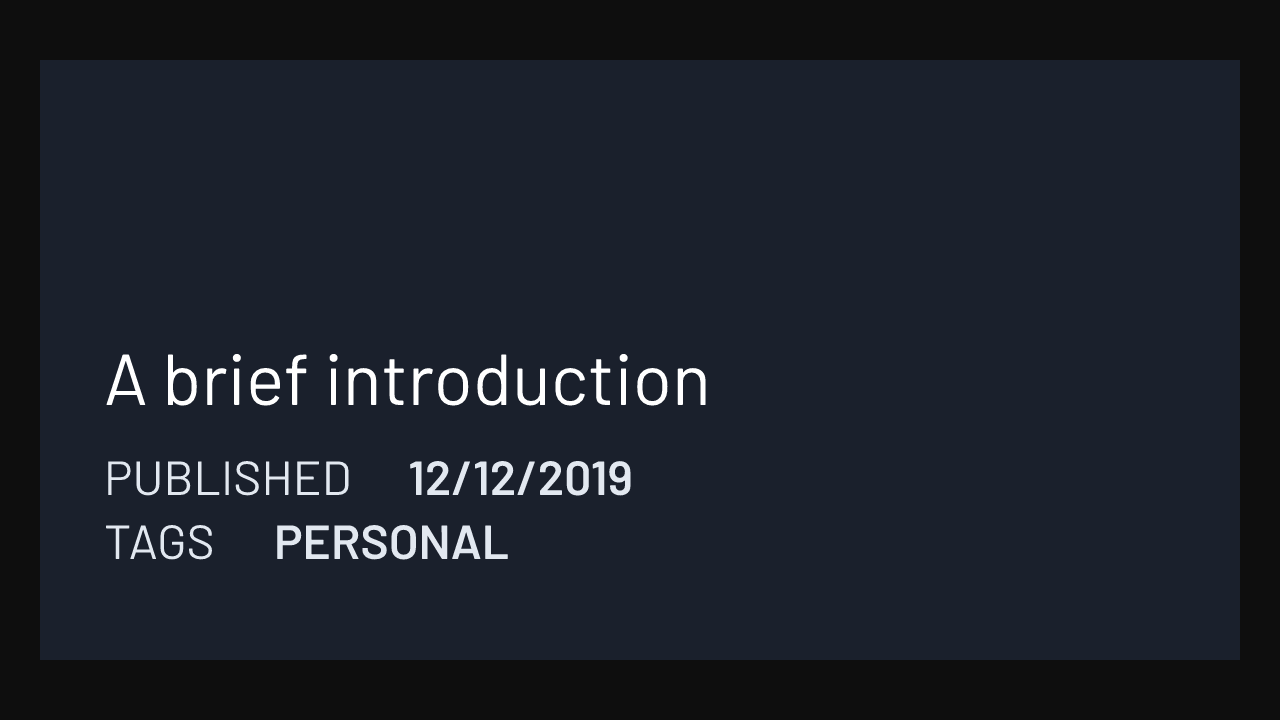

Navigated to https://roe.dev/blog/serverless-functions-nuxt-zeit-now
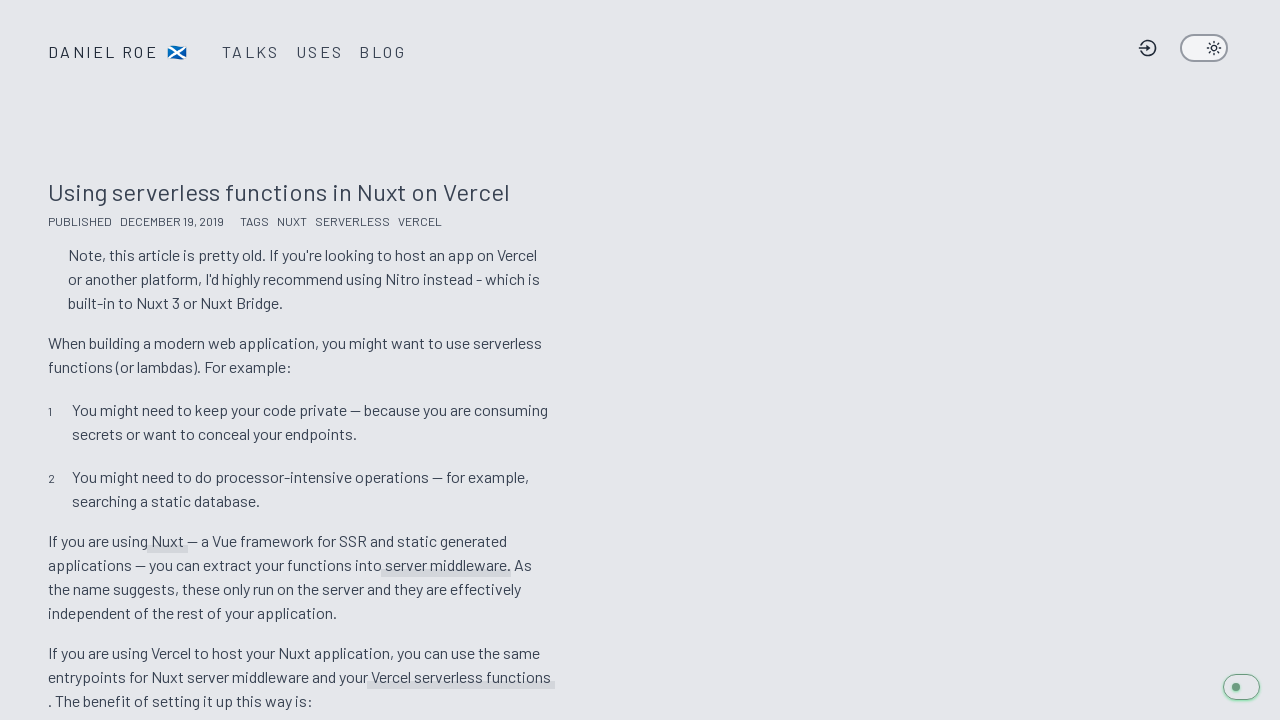

Located og:image meta tag on page for /blog/serverless-functions-nuxt-zeit-now
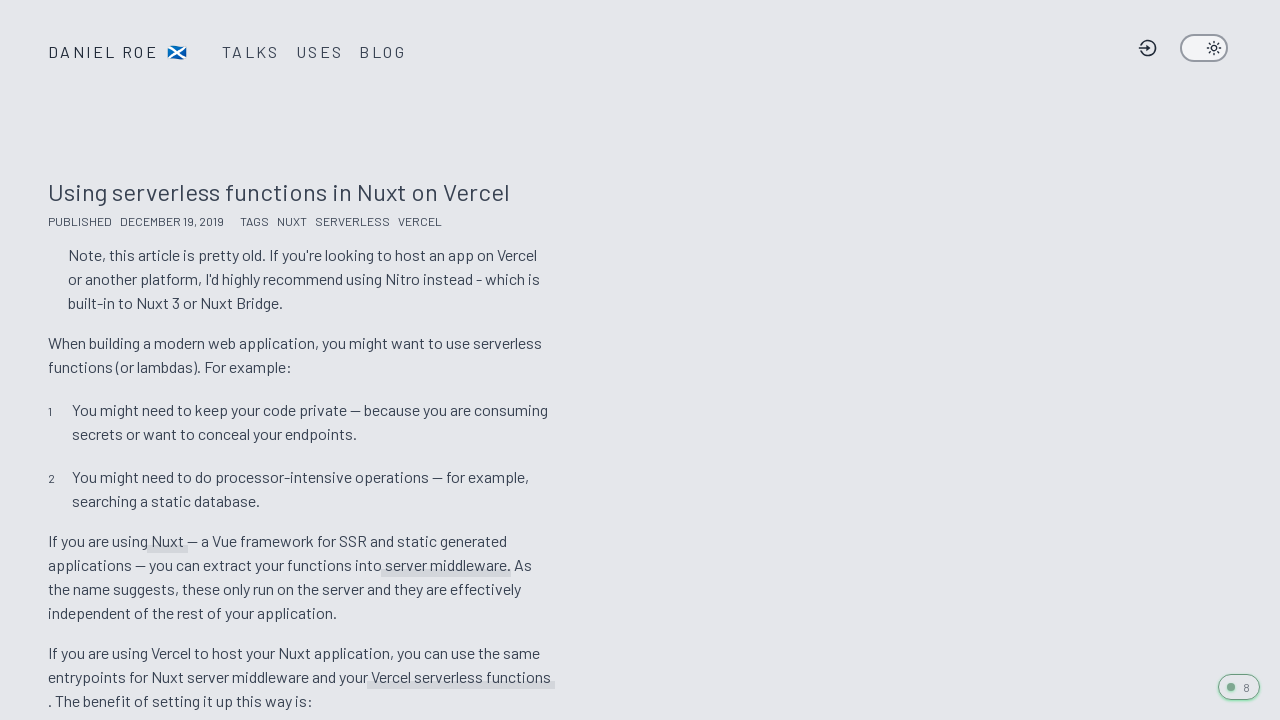

Extracted og:image URL: https://roe.dev/__og-image__/static/blog/serverless-functions-nuxt-zeit-now/og.png
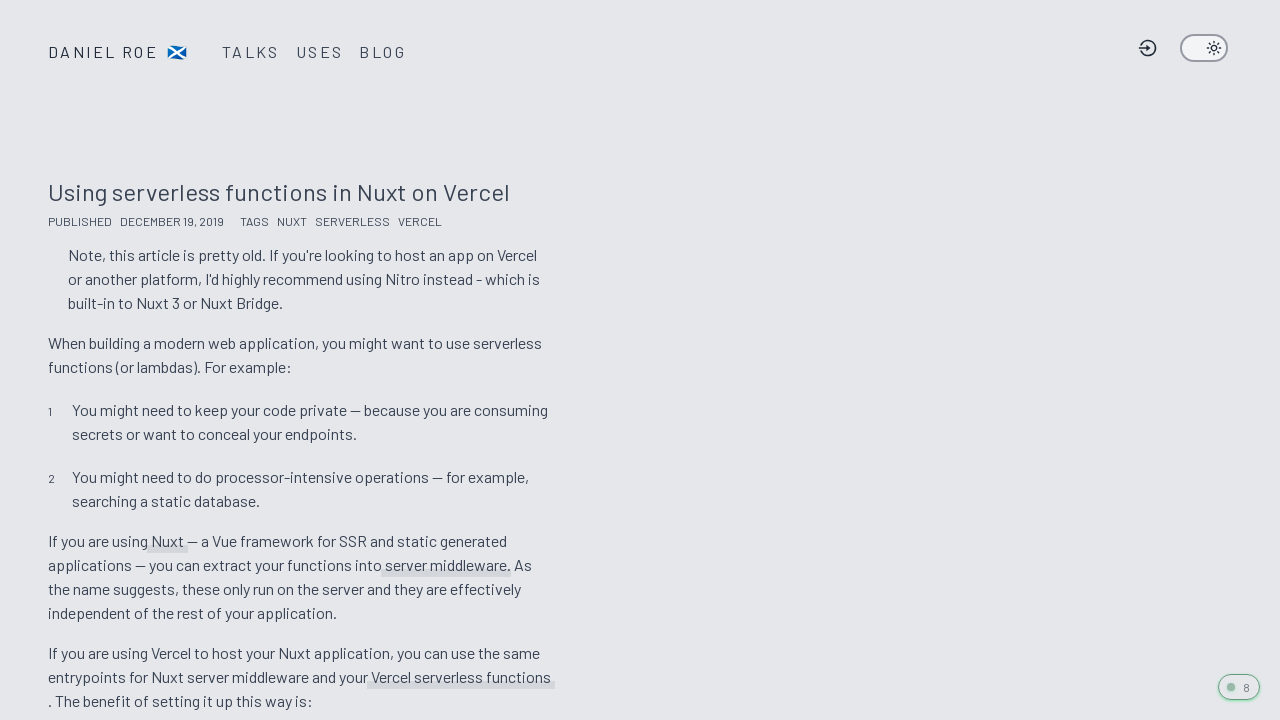

Navigated to og:image URL: https://roe.dev/__og-image__/static/blog/serverless-functions-nuxt-zeit-now/og.png
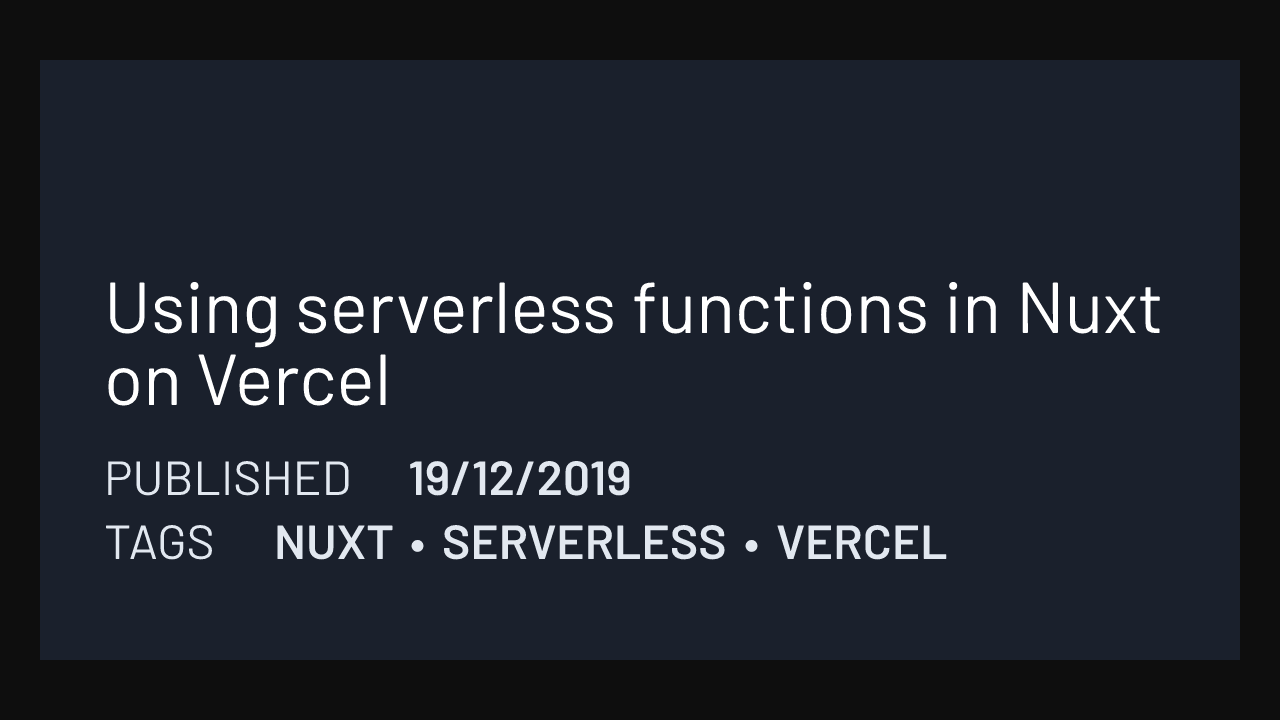

Image loaded successfully for og:image from /blog/serverless-functions-nuxt-zeit-now
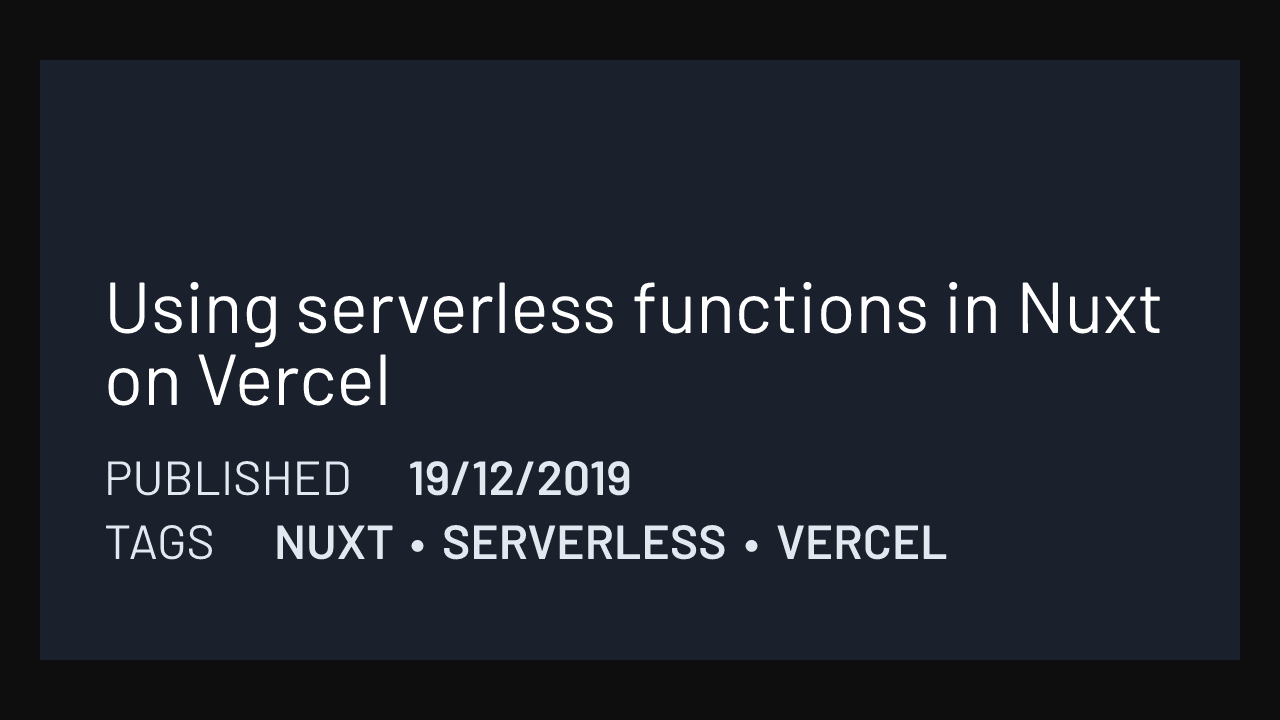

Navigated to https://roe.dev/blog/good-ux-and-giving-birth
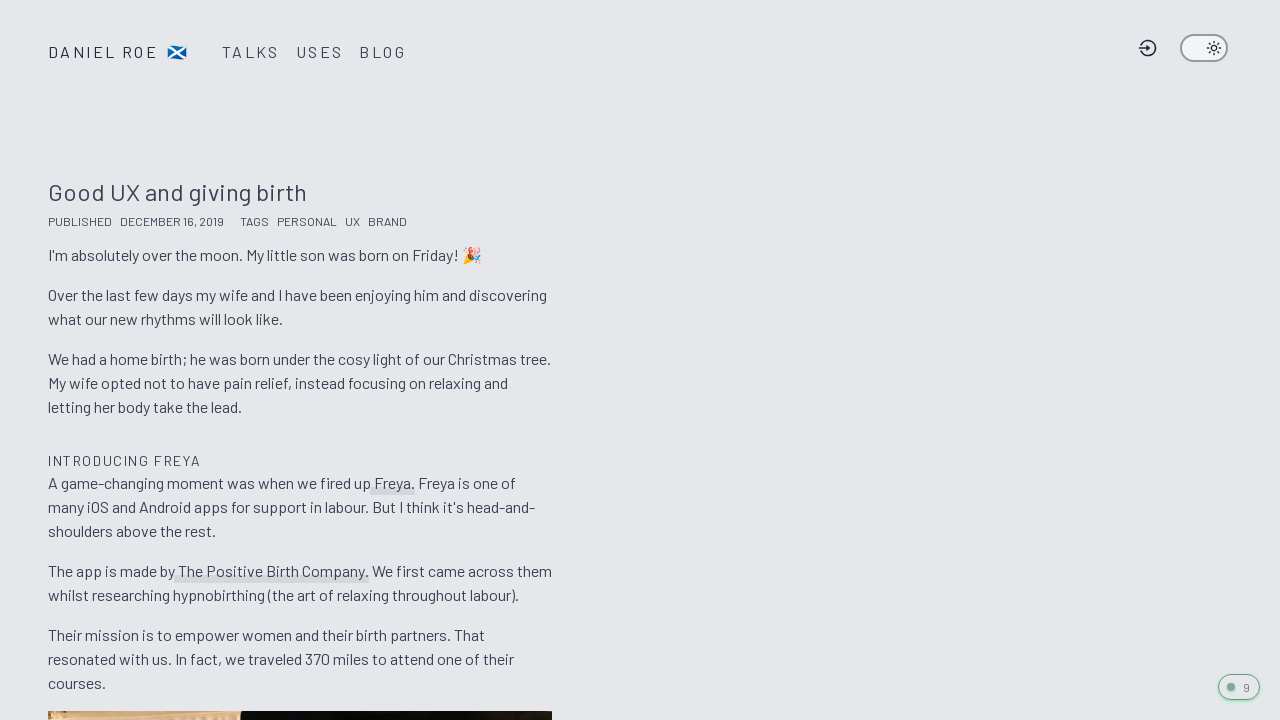

Located og:image meta tag on page for /blog/good-ux-and-giving-birth
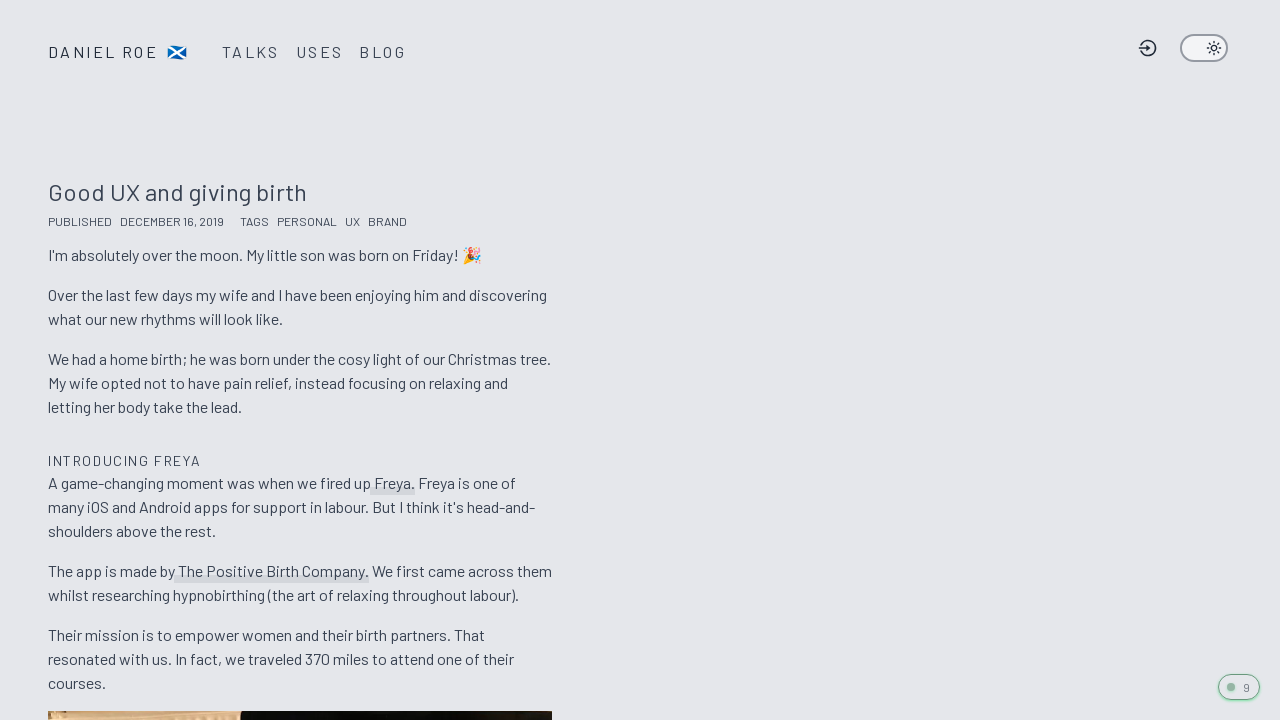

Extracted og:image URL: https://roe.dev/__og-image__/static/blog/good-ux-and-giving-birth/og.png
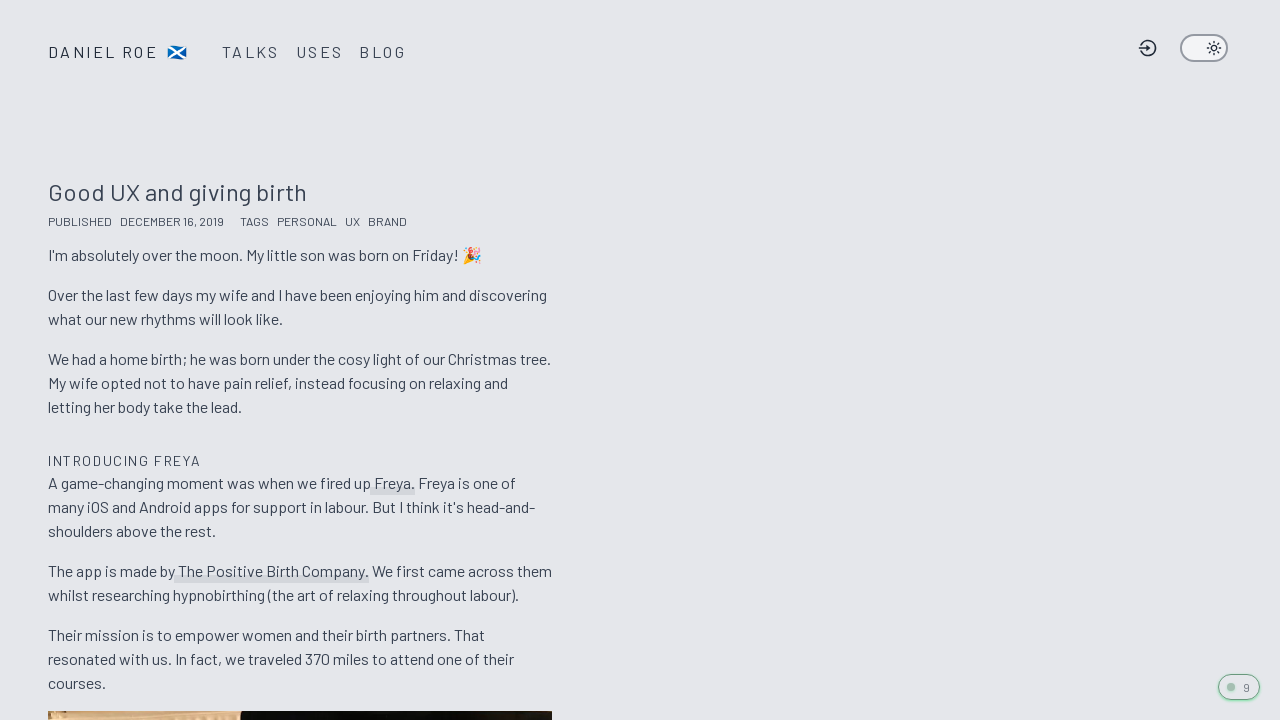

Navigated to og:image URL: https://roe.dev/__og-image__/static/blog/good-ux-and-giving-birth/og.png
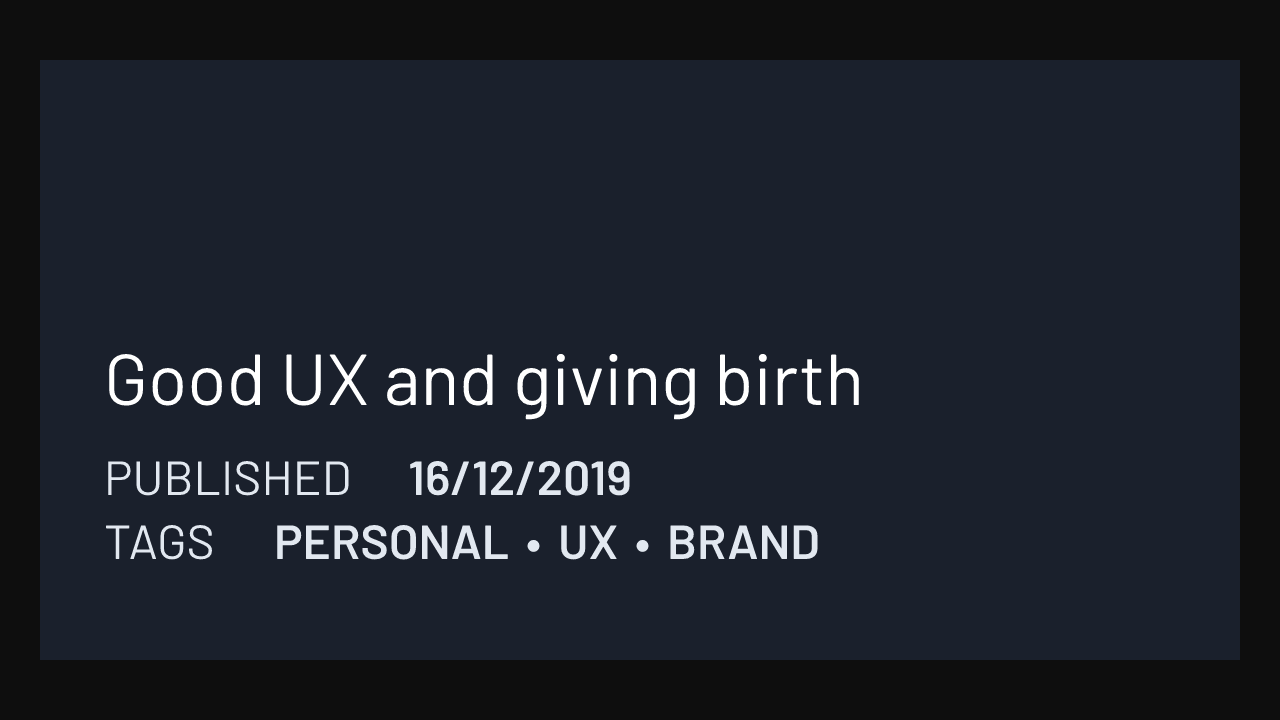

Image loaded successfully for og:image from /blog/good-ux-and-giving-birth
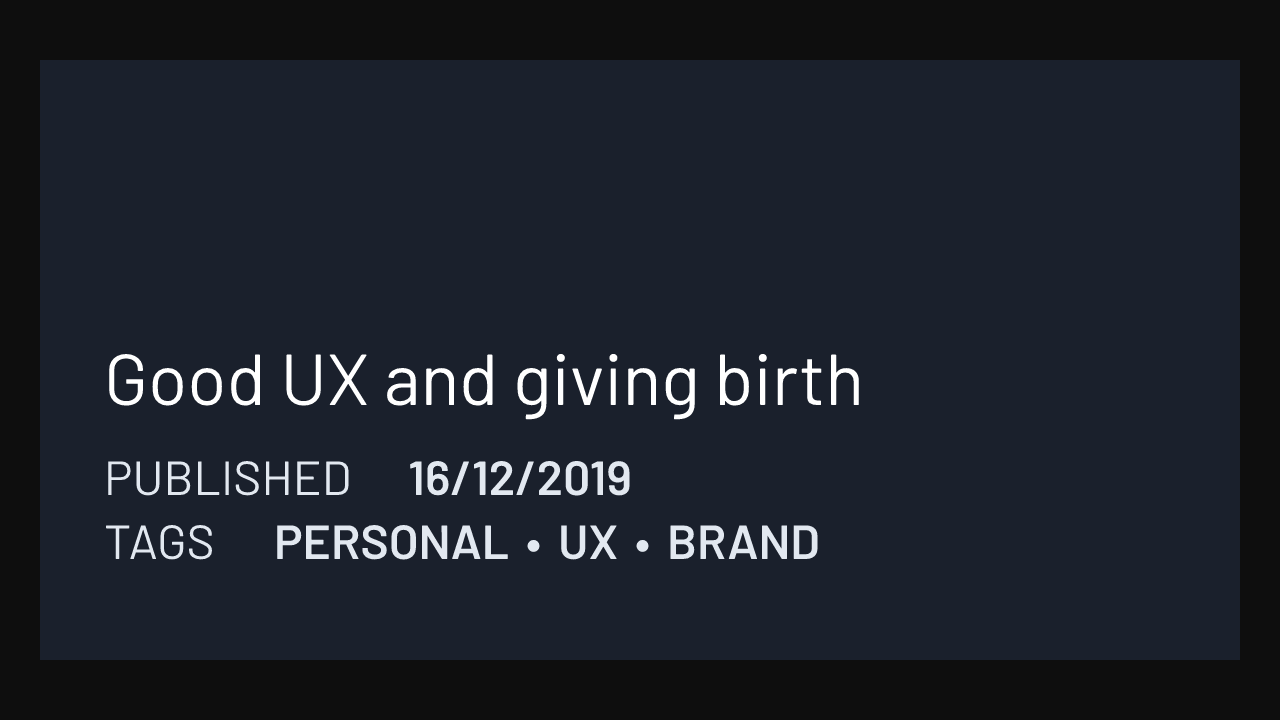

Navigated to https://roe.dev/blog/building-your-own-vue-rich-text-component
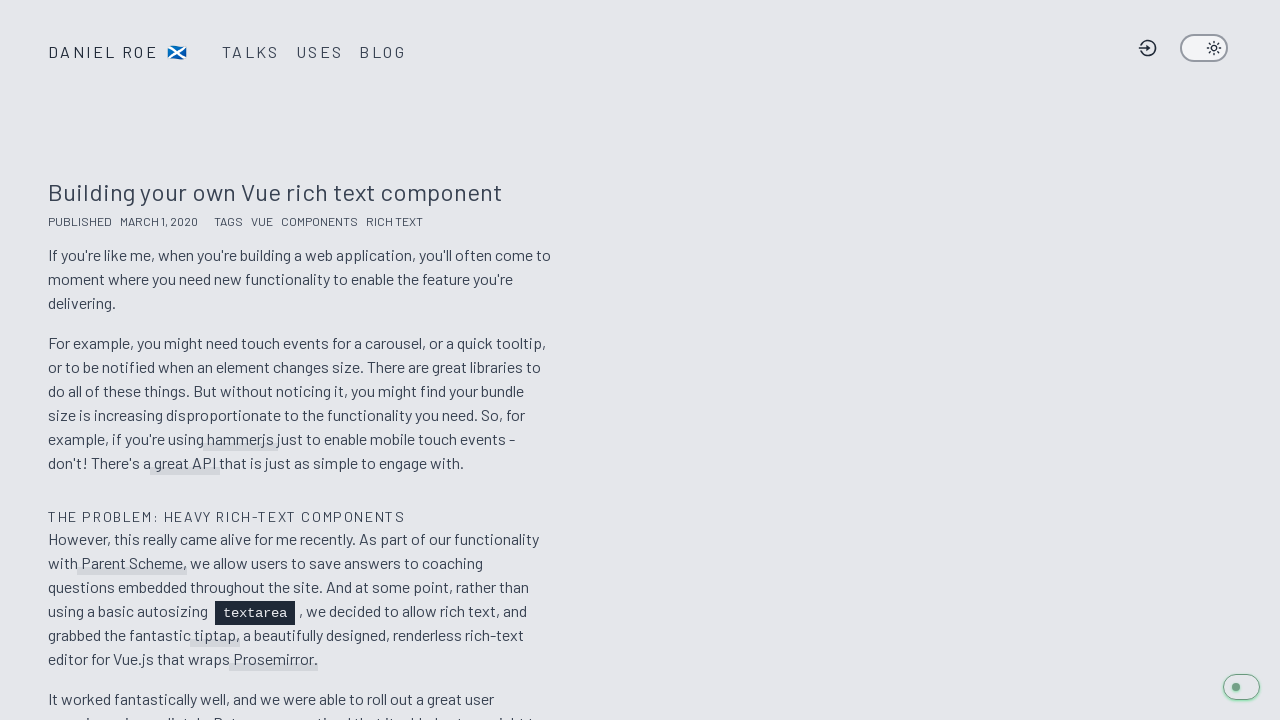

Located og:image meta tag on page for /blog/building-your-own-vue-rich-text-component
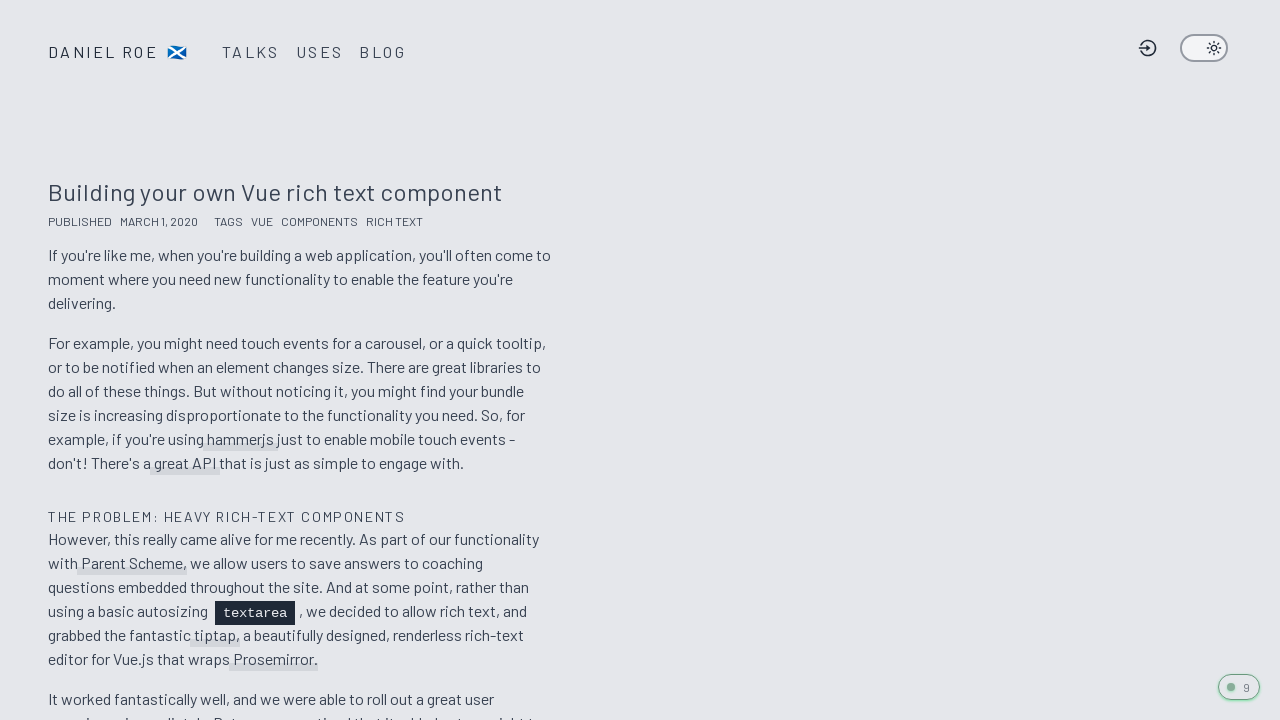

Extracted og:image URL: https://roe.dev/__og-image__/static/blog/building-your-own-vue-rich-text-component/og.png
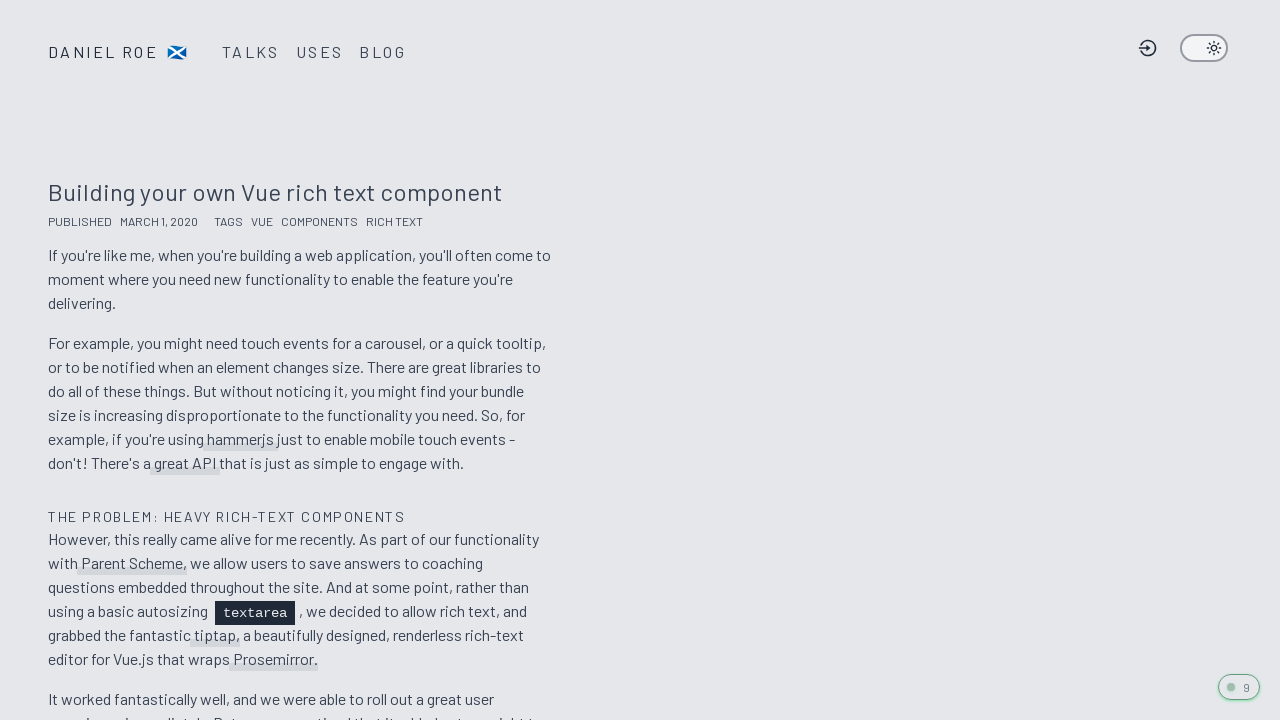

Navigated to og:image URL: https://roe.dev/__og-image__/static/blog/building-your-own-vue-rich-text-component/og.png
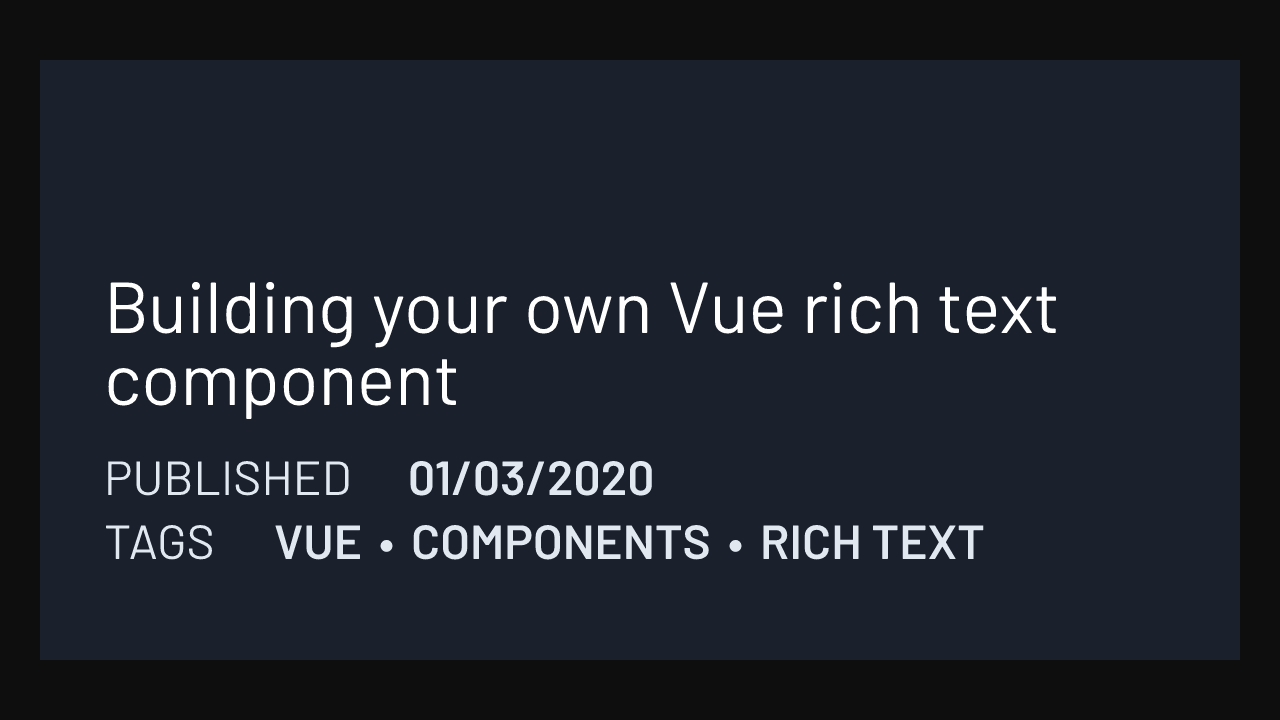

Image loaded successfully for og:image from /blog/building-your-own-vue-rich-text-component
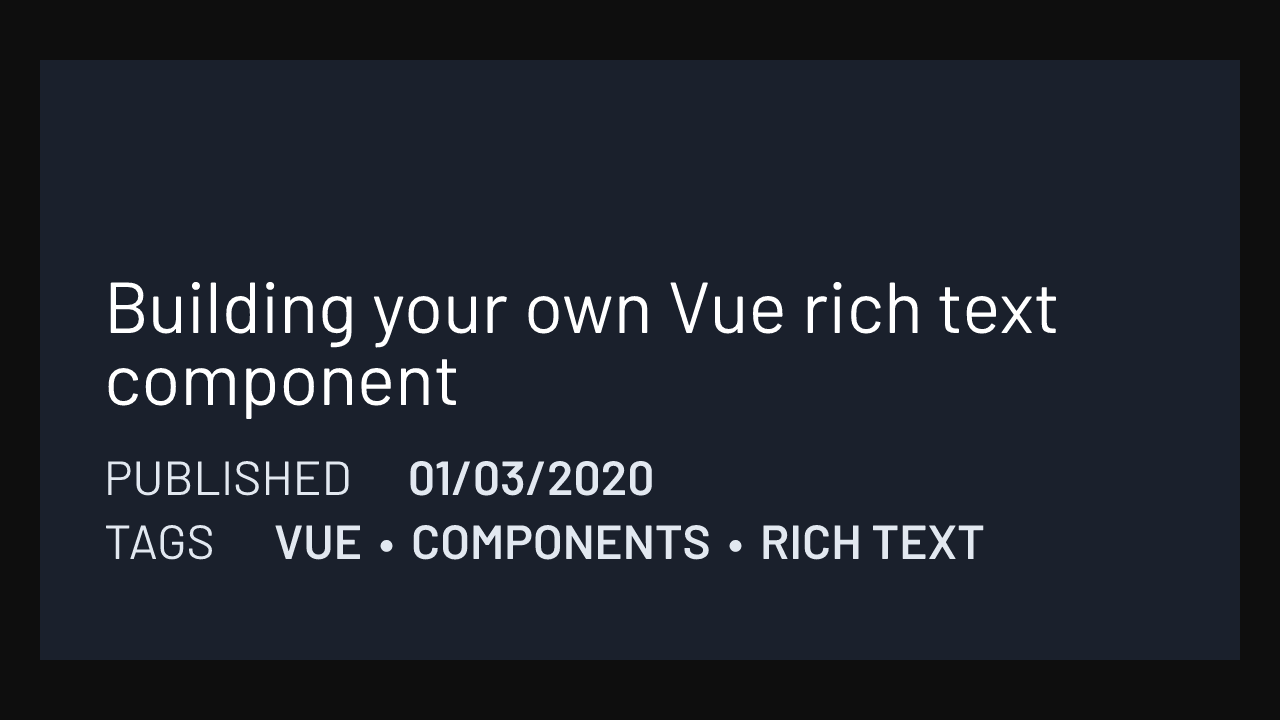

Navigated to https://roe.dev/blog/creating-your-own-sitemap-module
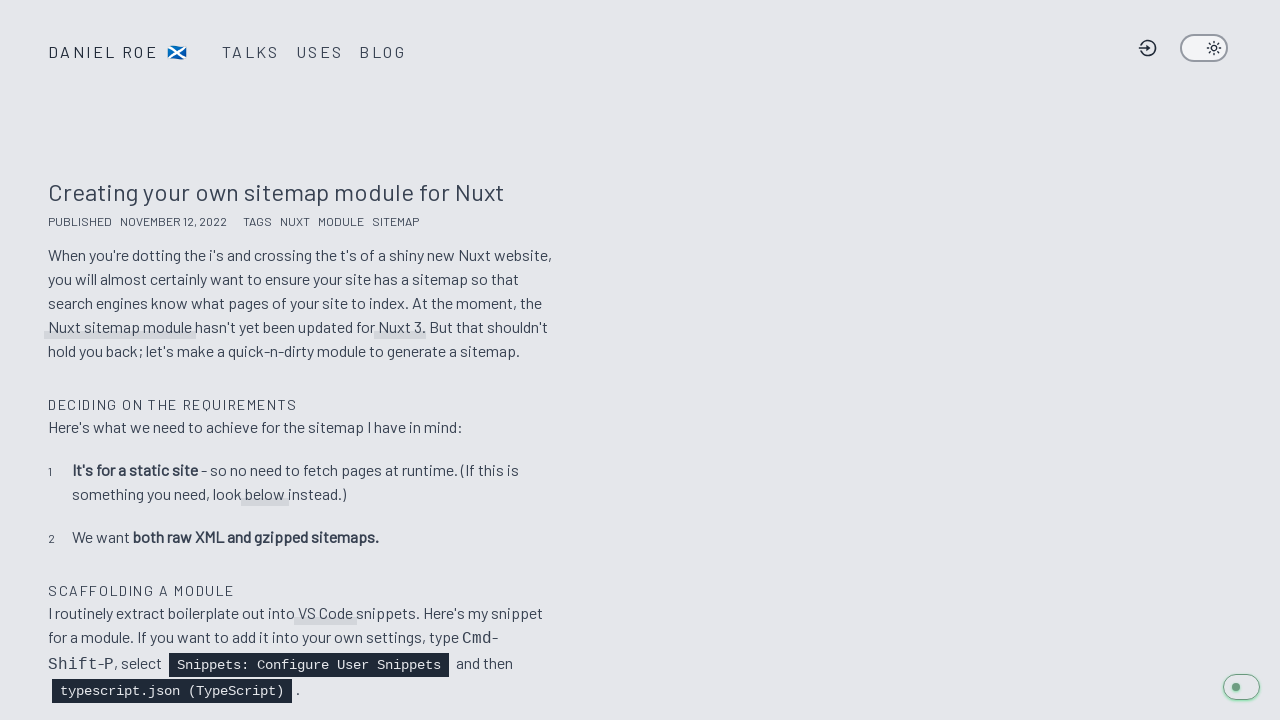

Located og:image meta tag on page for /blog/creating-your-own-sitemap-module
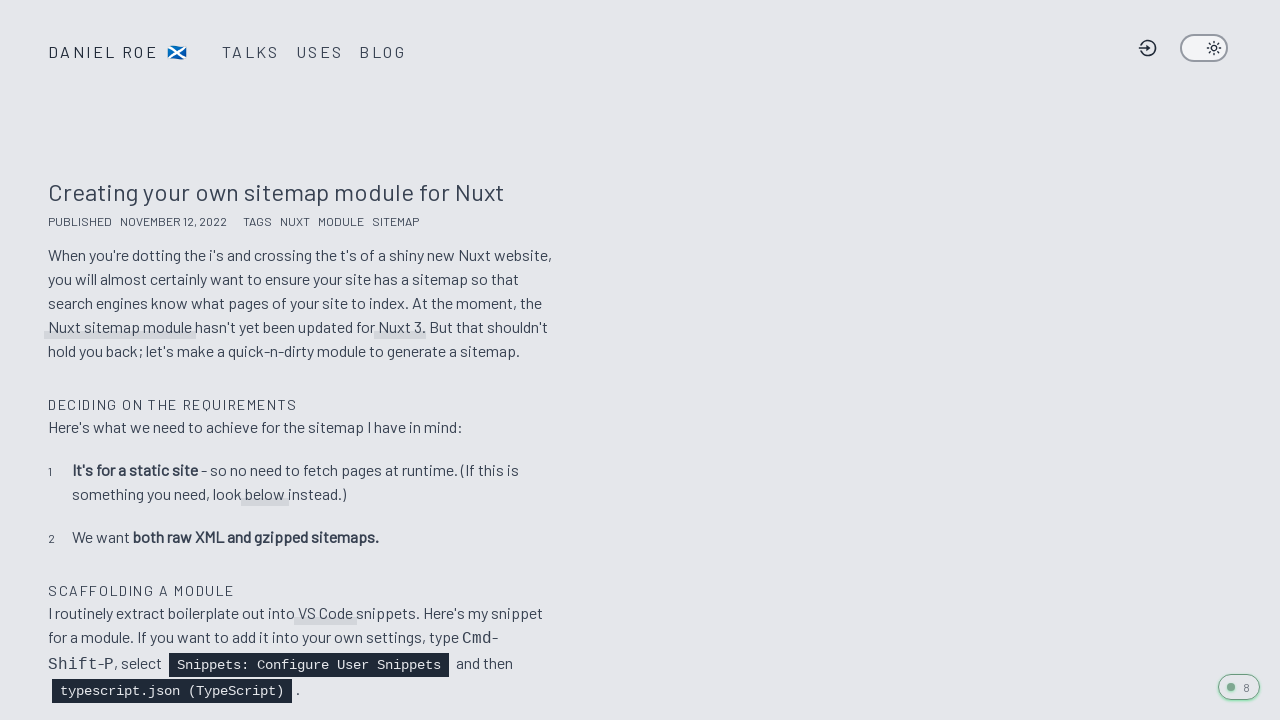

Extracted og:image URL: https://roe.dev/__og-image__/static/blog/creating-your-own-sitemap-module/og.png
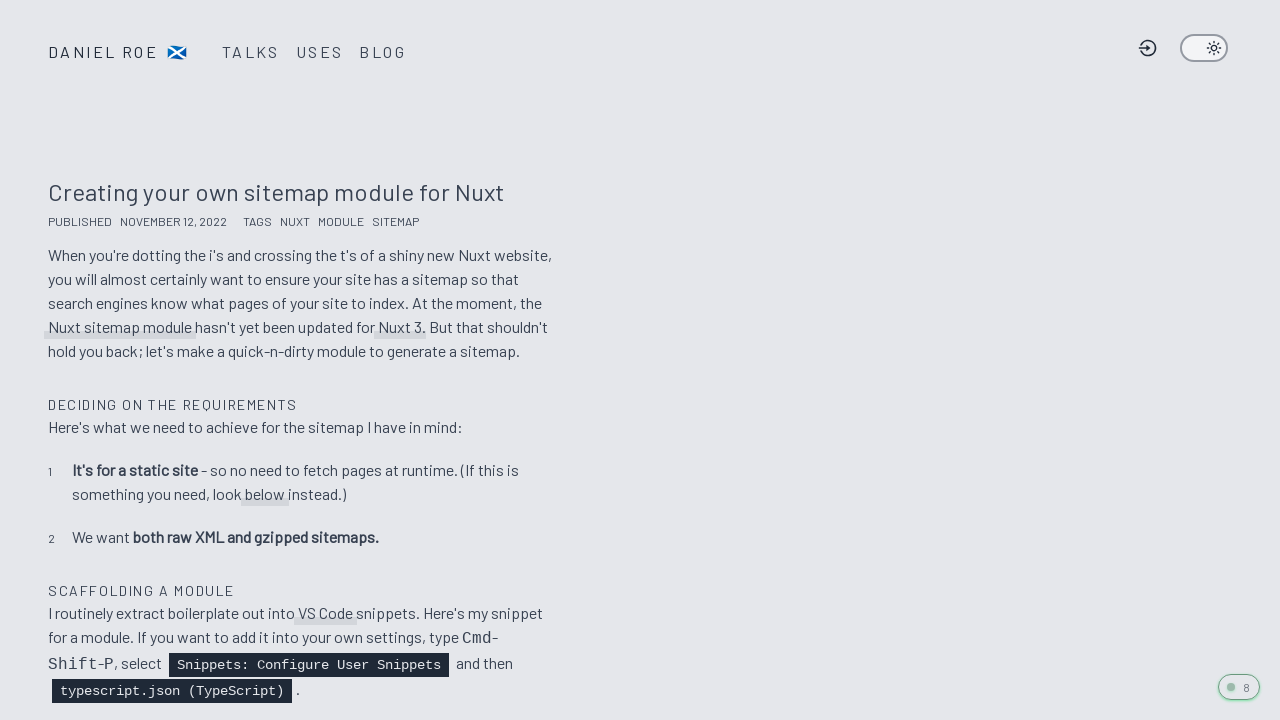

Navigated to og:image URL: https://roe.dev/__og-image__/static/blog/creating-your-own-sitemap-module/og.png
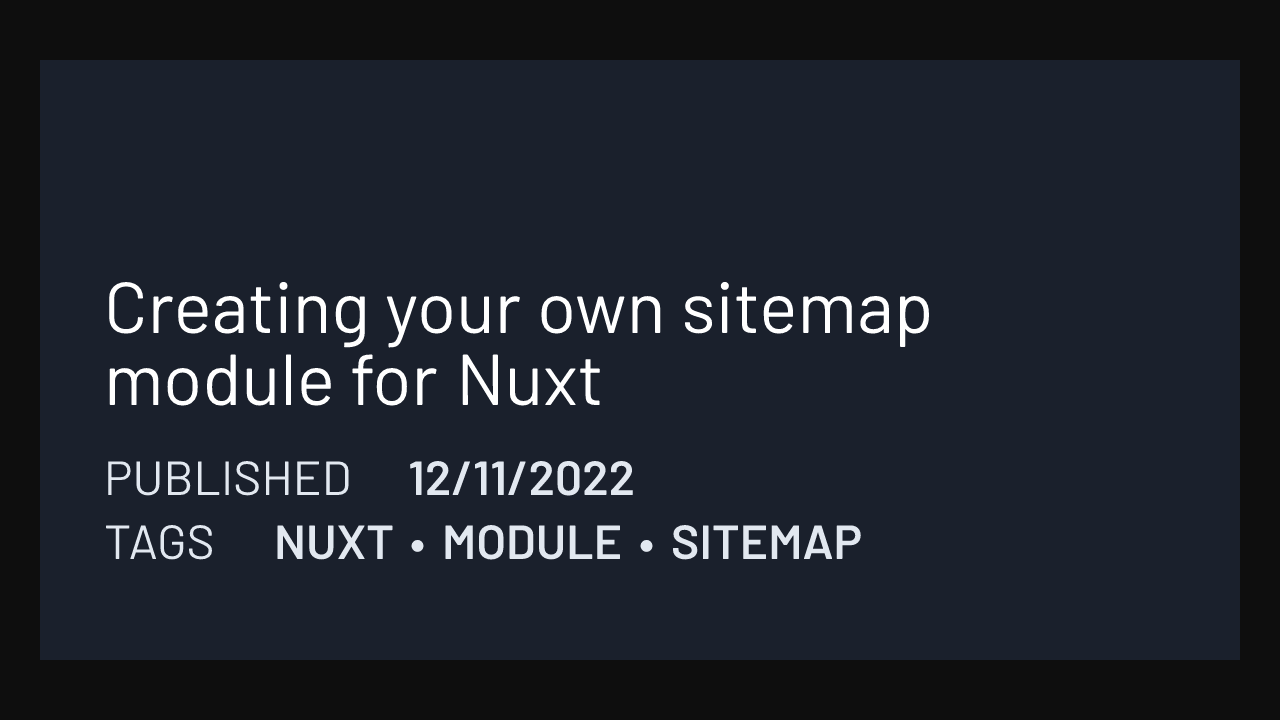

Image loaded successfully for og:image from /blog/creating-your-own-sitemap-module
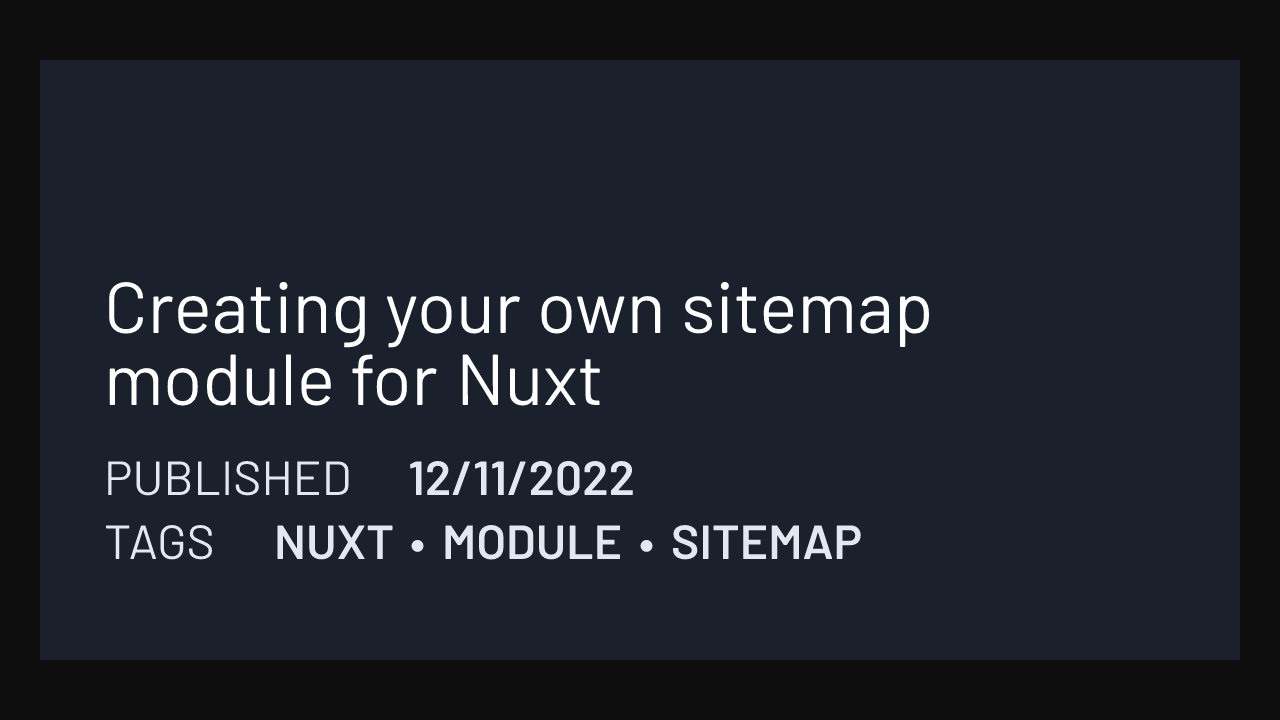

Navigated to https://roe.dev/blog/open-invitation
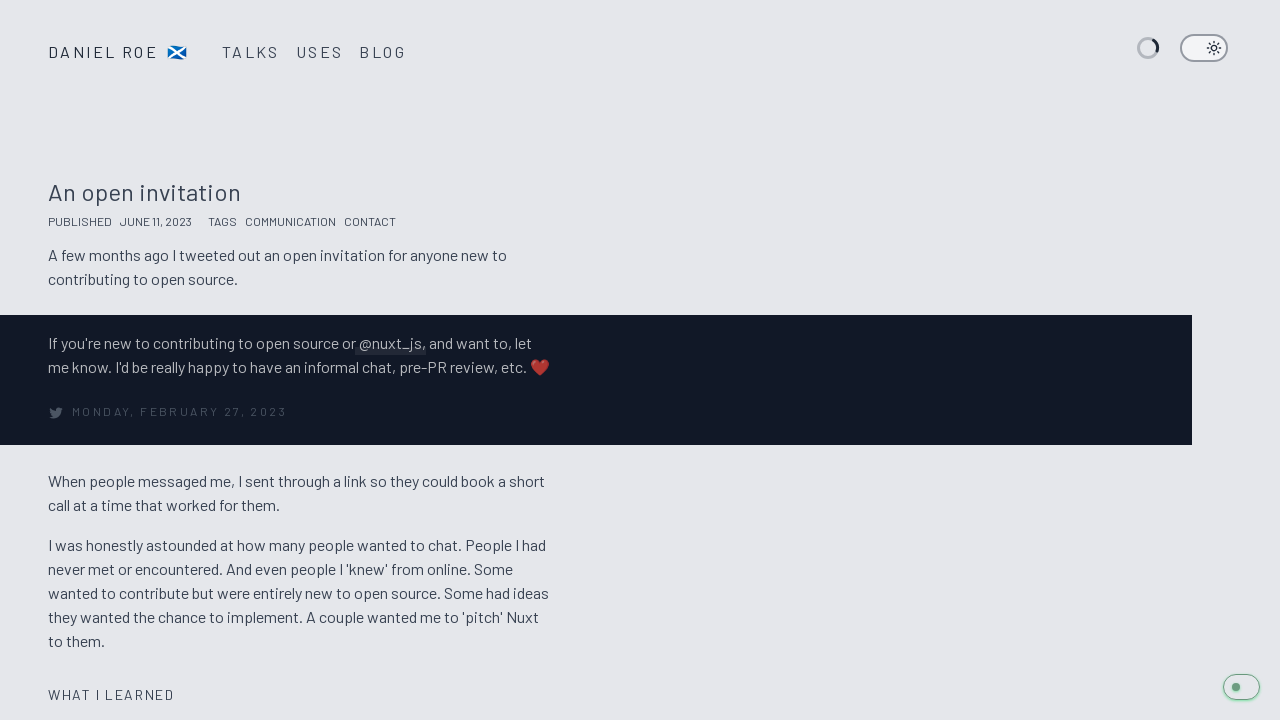

Located og:image meta tag on page for /blog/open-invitation
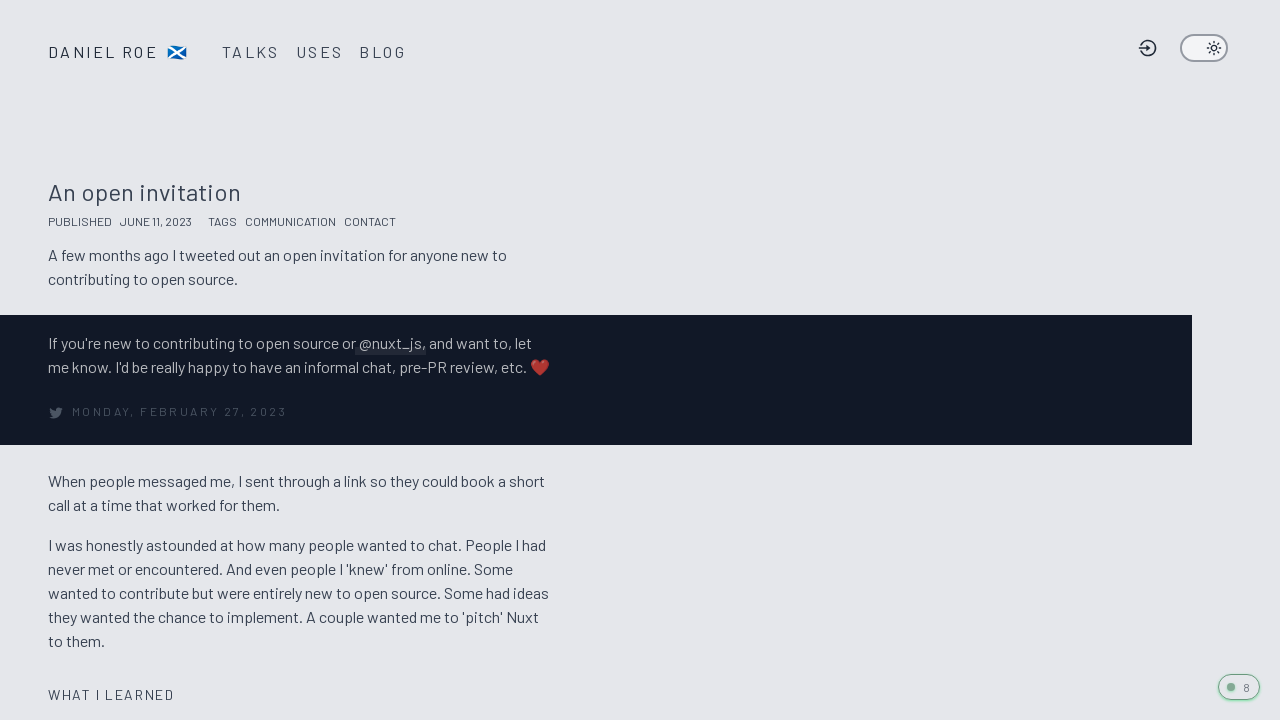

Extracted og:image URL: https://roe.dev/__og-image__/static/blog/open-invitation/og.png
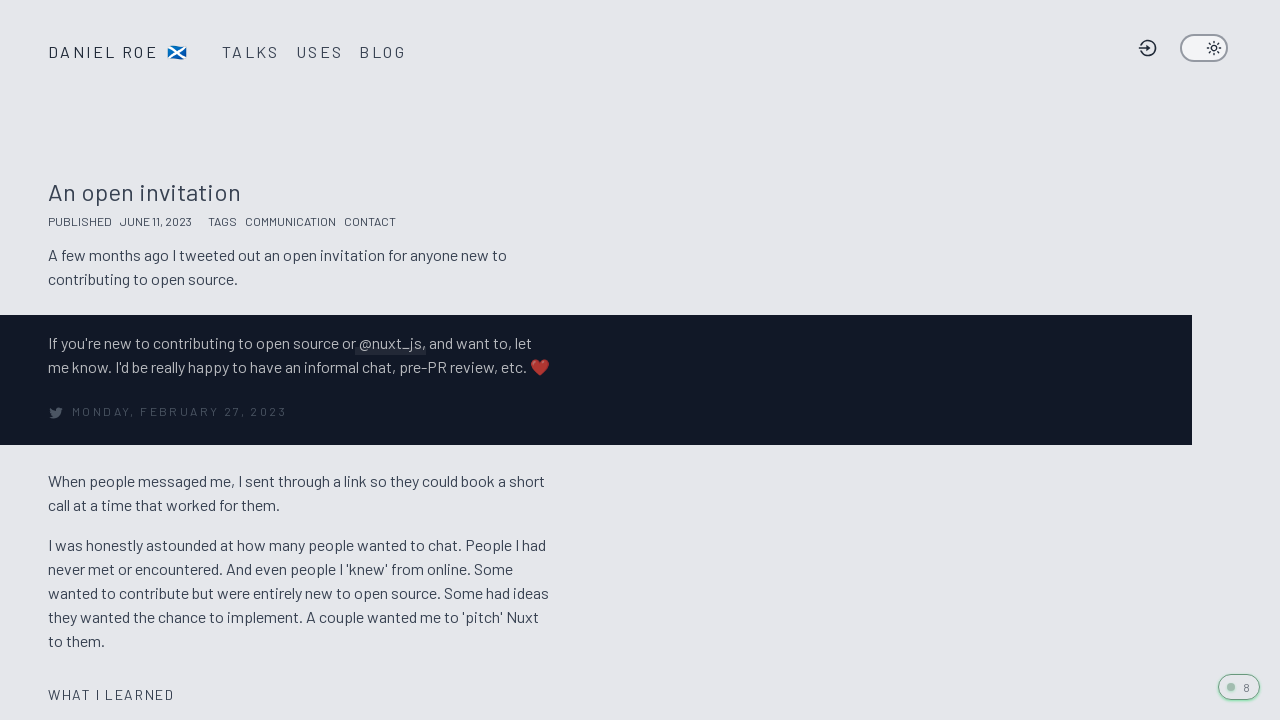

Navigated to og:image URL: https://roe.dev/__og-image__/static/blog/open-invitation/og.png
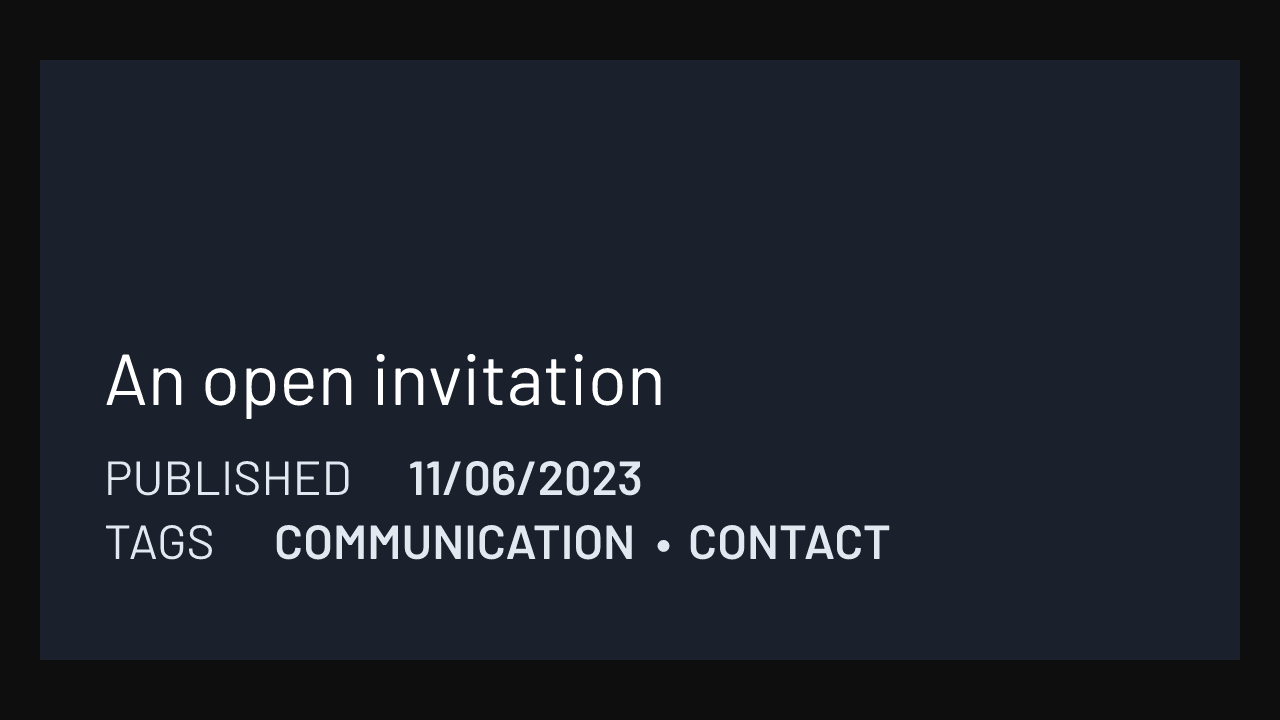

Image loaded successfully for og:image from /blog/open-invitation
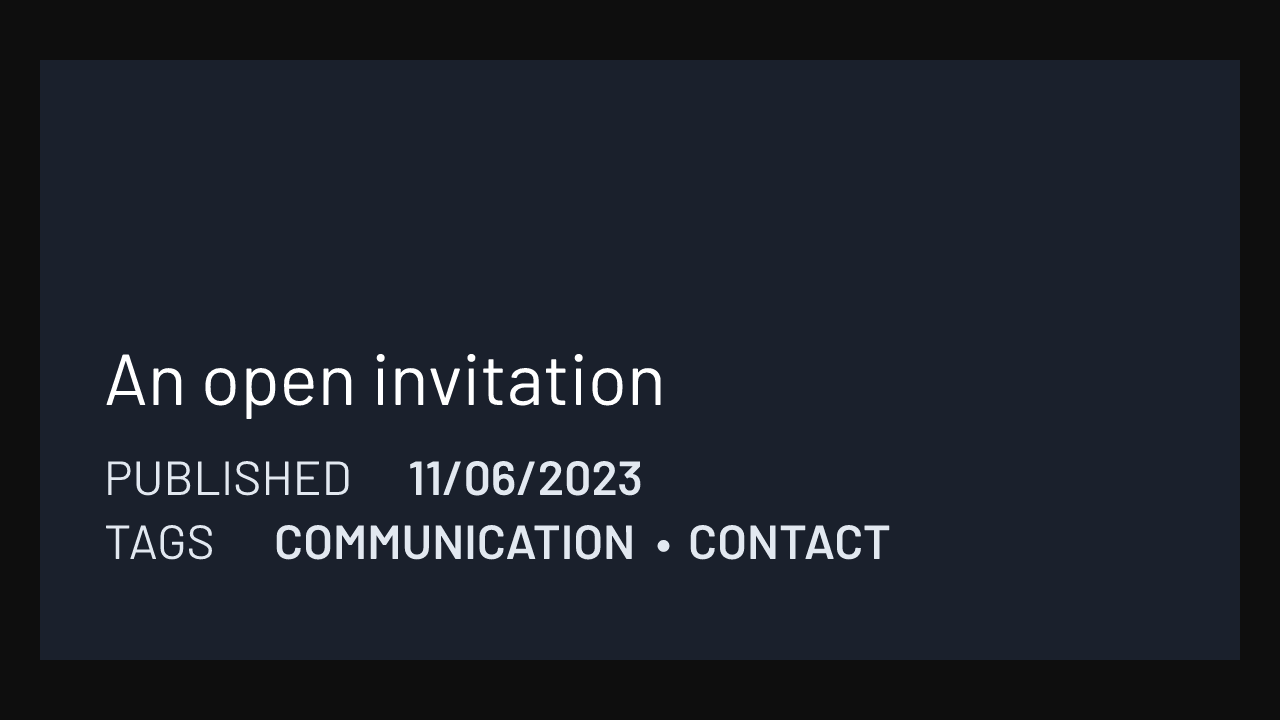

Navigated to https://roe.dev/blog/contributing-to-nuxt
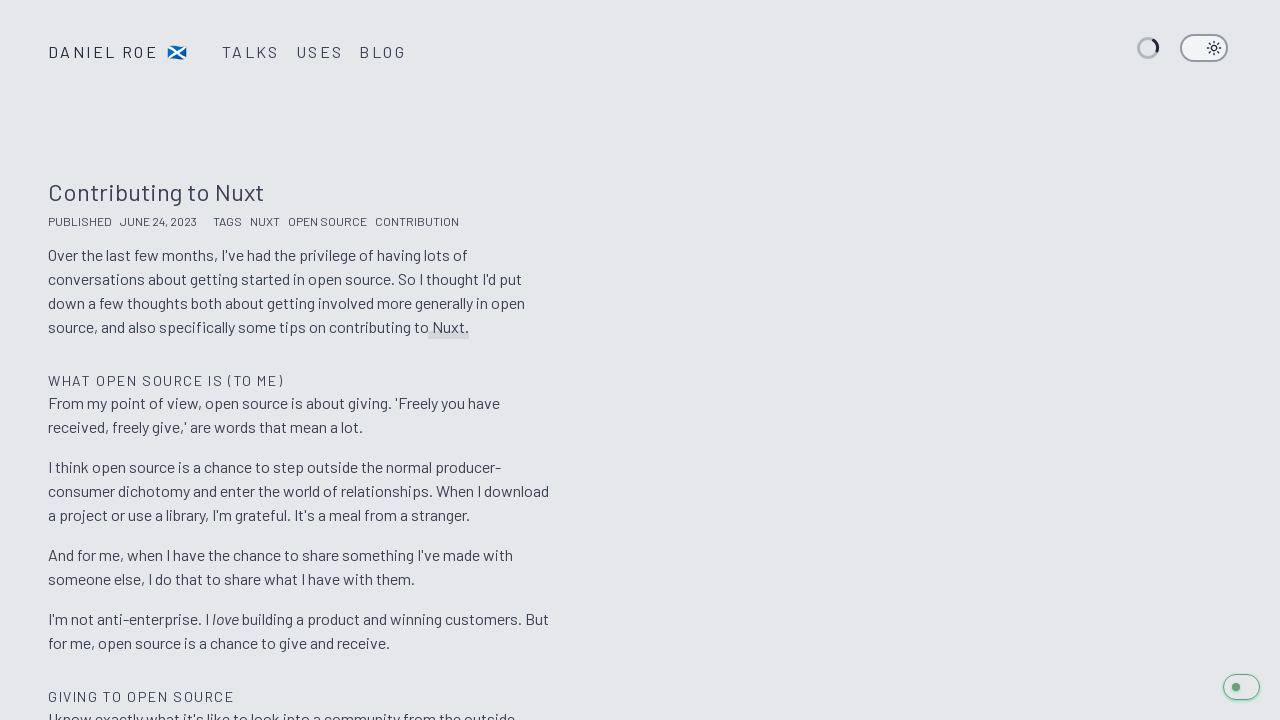

Located og:image meta tag on page for /blog/contributing-to-nuxt
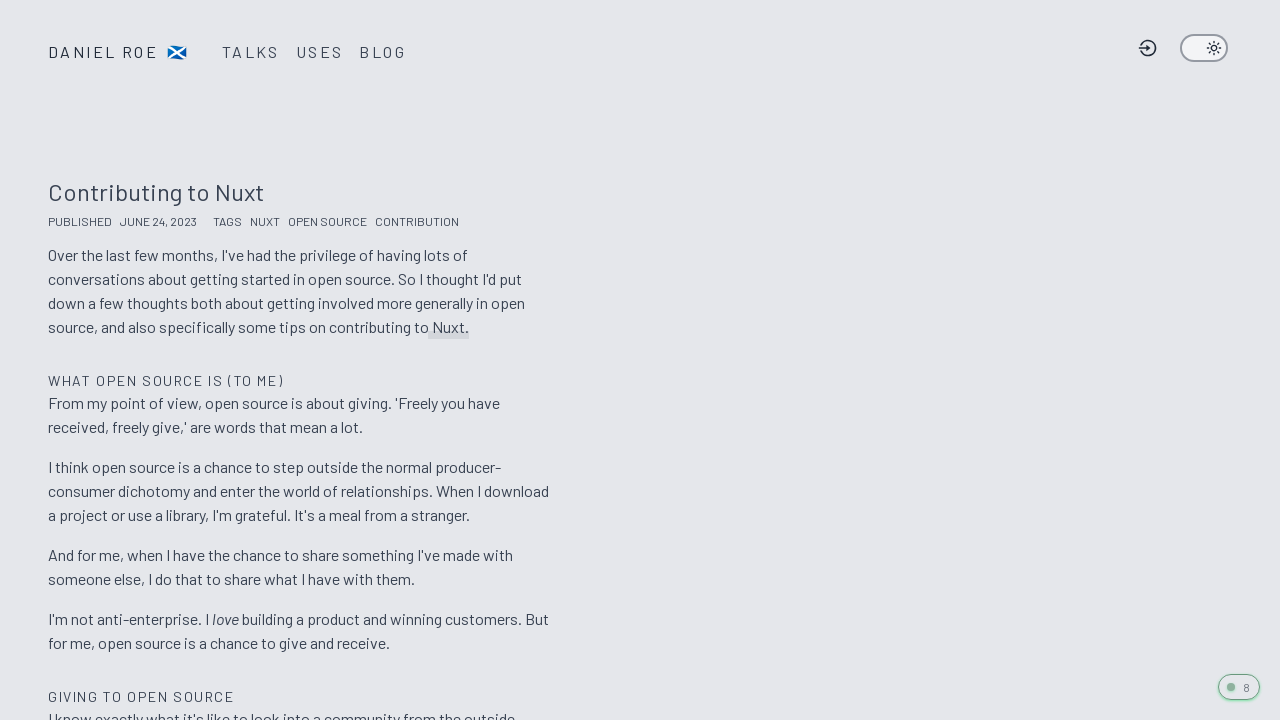

Extracted og:image URL: https://roe.dev/__og-image__/static/blog/contributing-to-nuxt/og.png
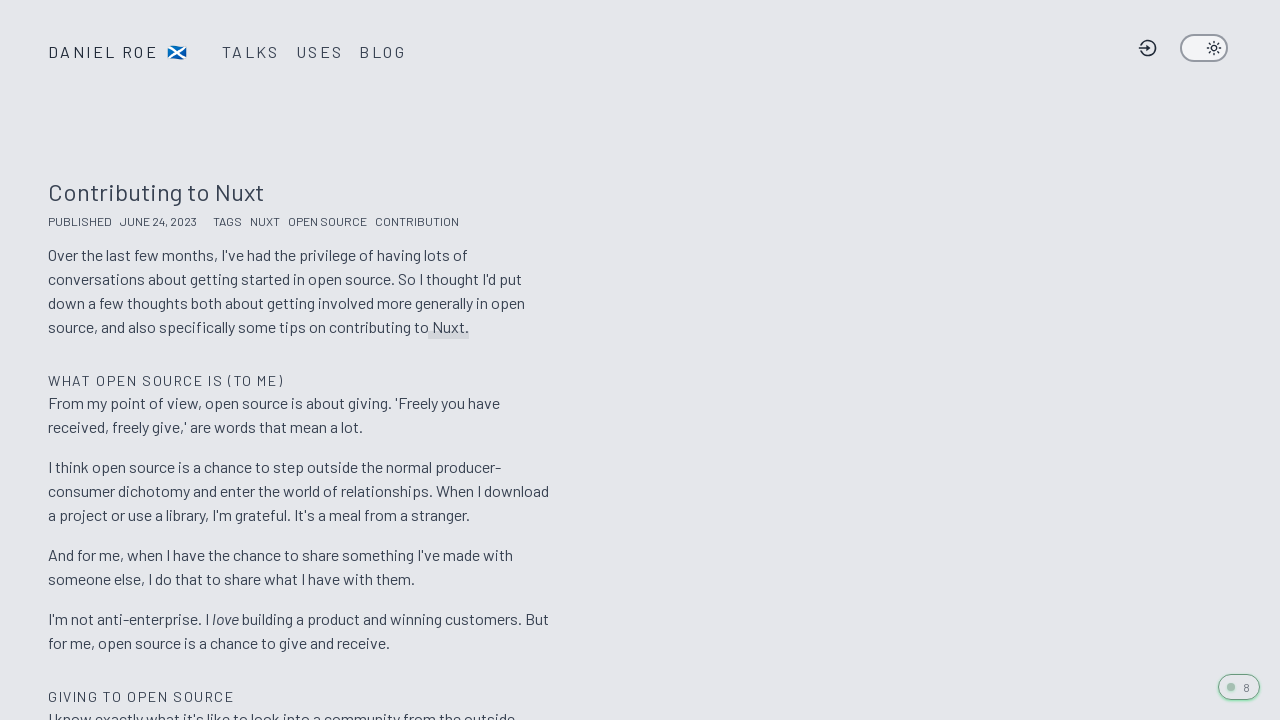

Navigated to og:image URL: https://roe.dev/__og-image__/static/blog/contributing-to-nuxt/og.png
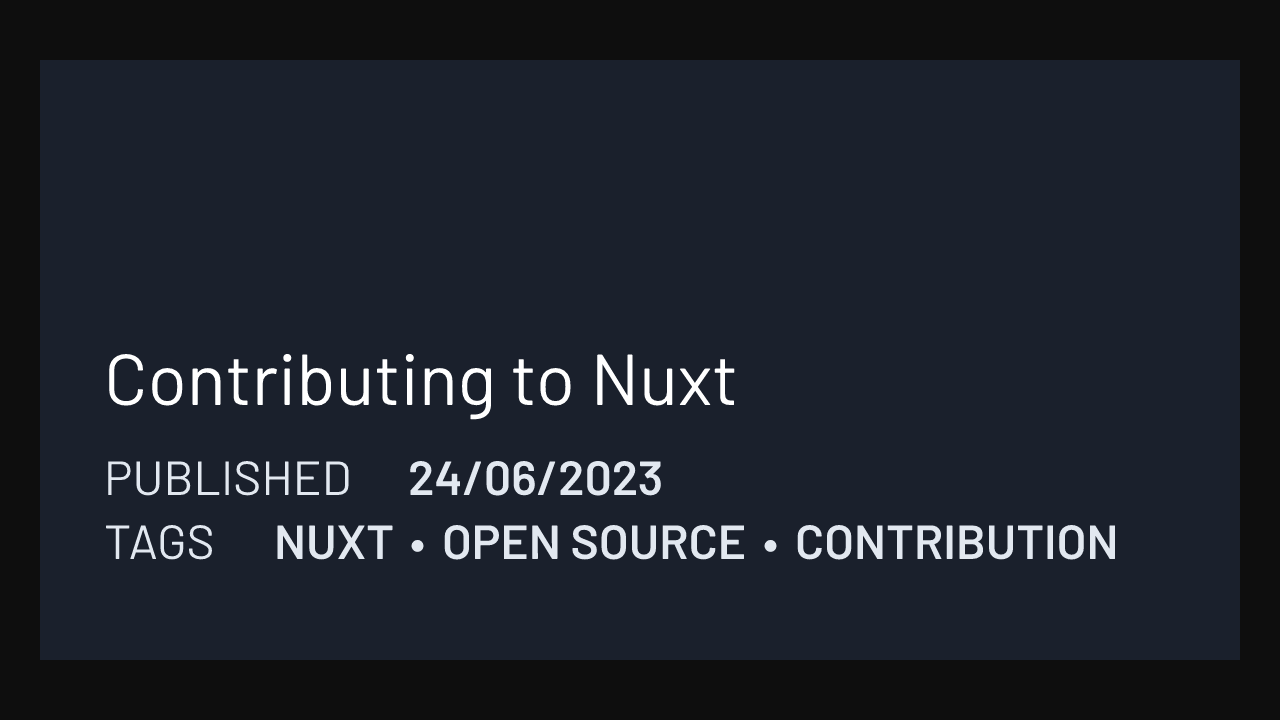

Image loaded successfully for og:image from /blog/contributing-to-nuxt
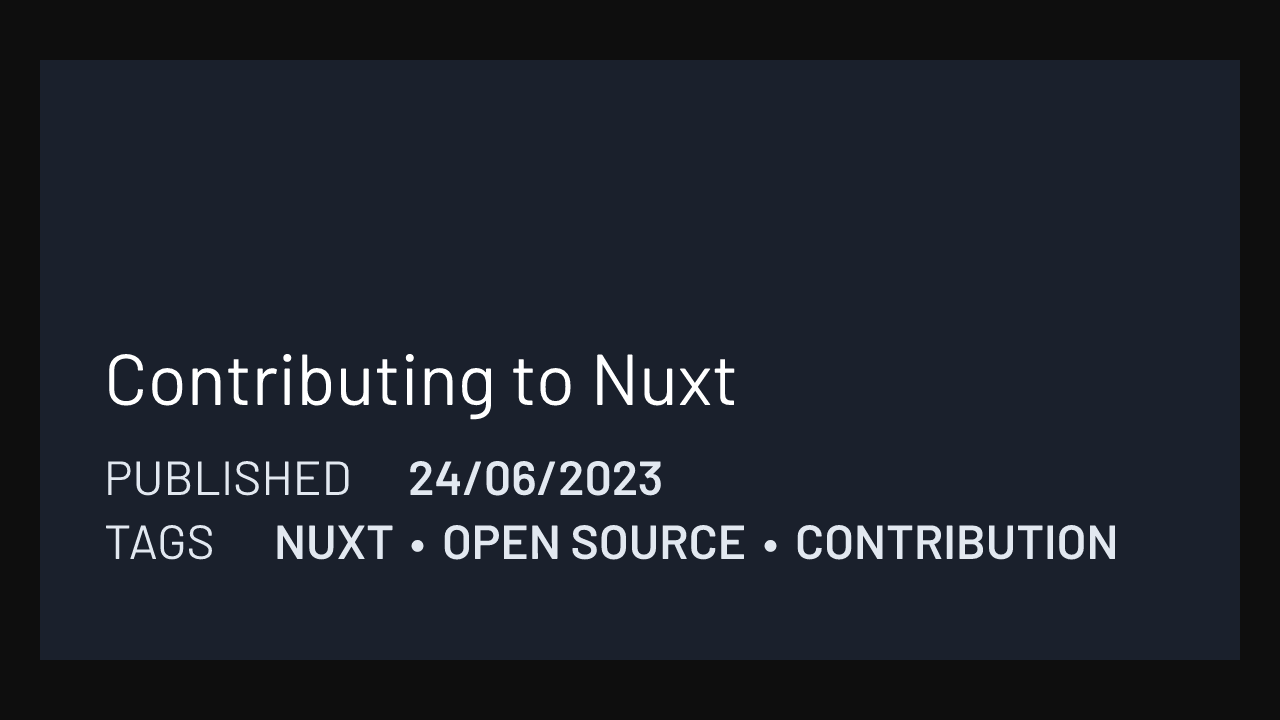

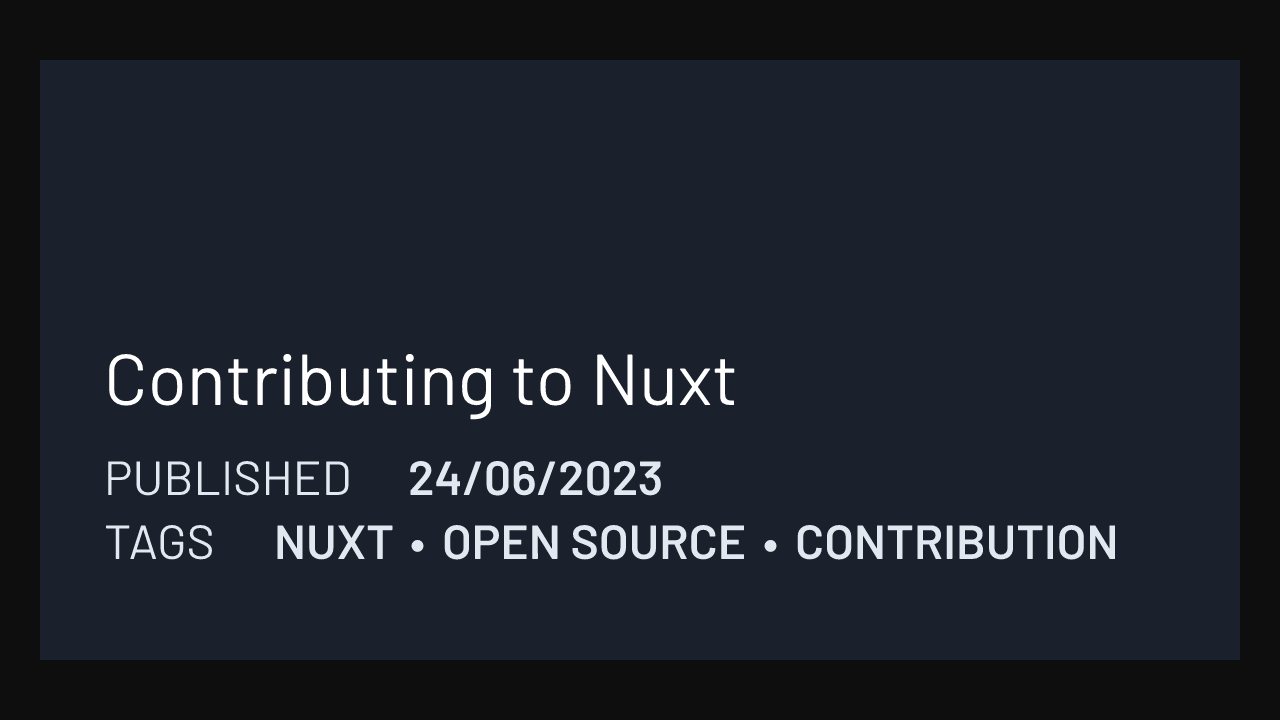